Automates a multi-step business registration form on the California Department of Tax and Fee Administration website, filling in owner information, address, login credentials, and contact details.

Starting URL: https://onlineservices.cdtfa.ca.gov/ClearSession

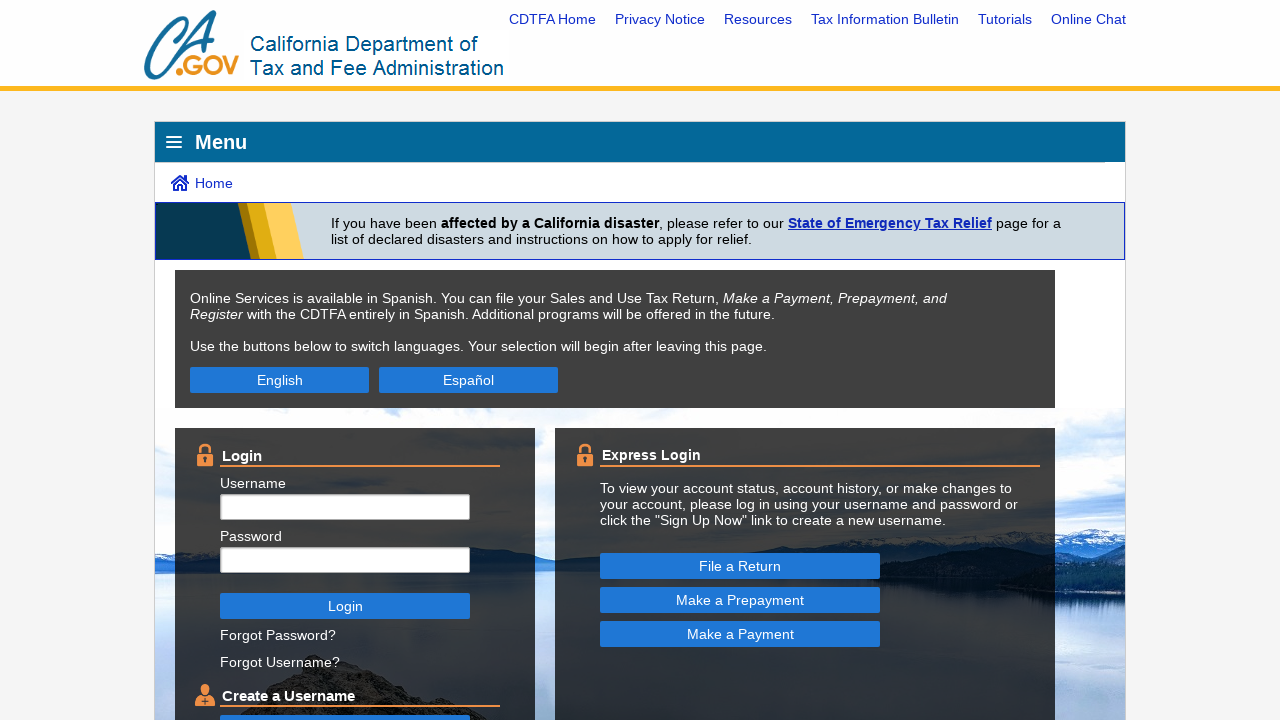

Clicked 'Sign Up Now' button at (345, 707) on internal:role=button[name="Sign Up Now"i]
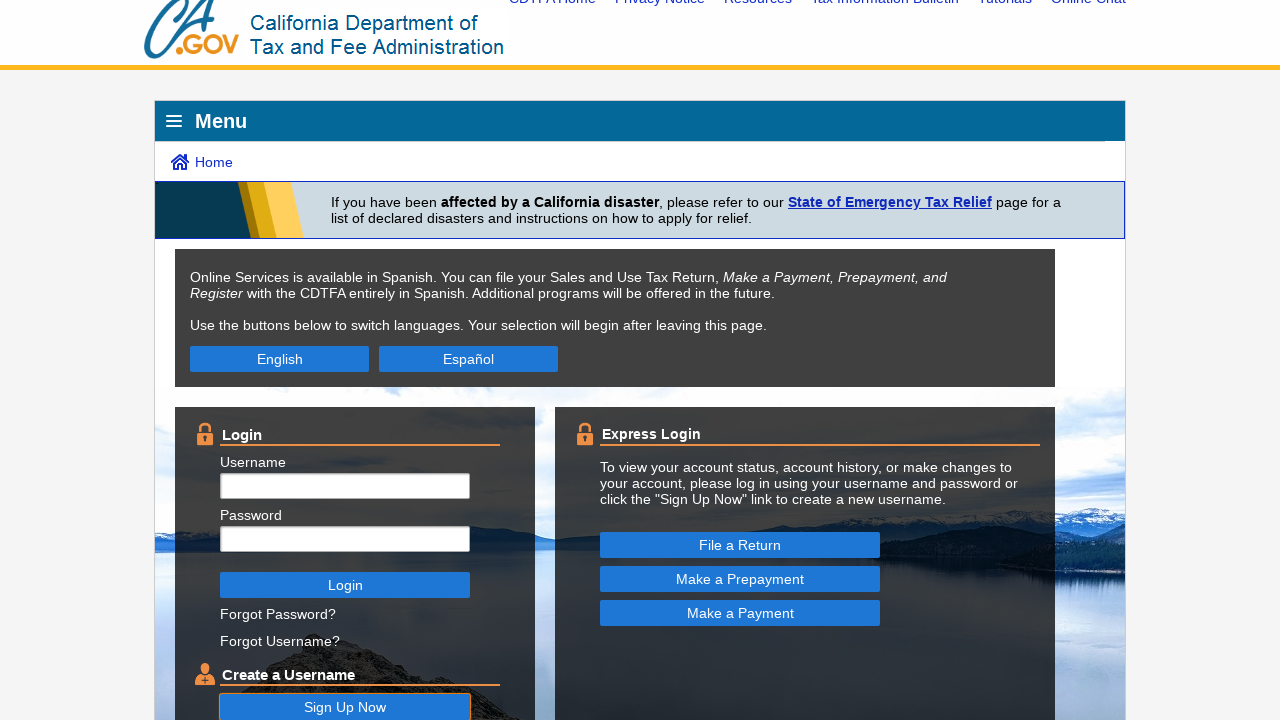

Clicked 'Register a New Business Activity' link at (285, 411) on internal:text="Register a New Business Activity"s
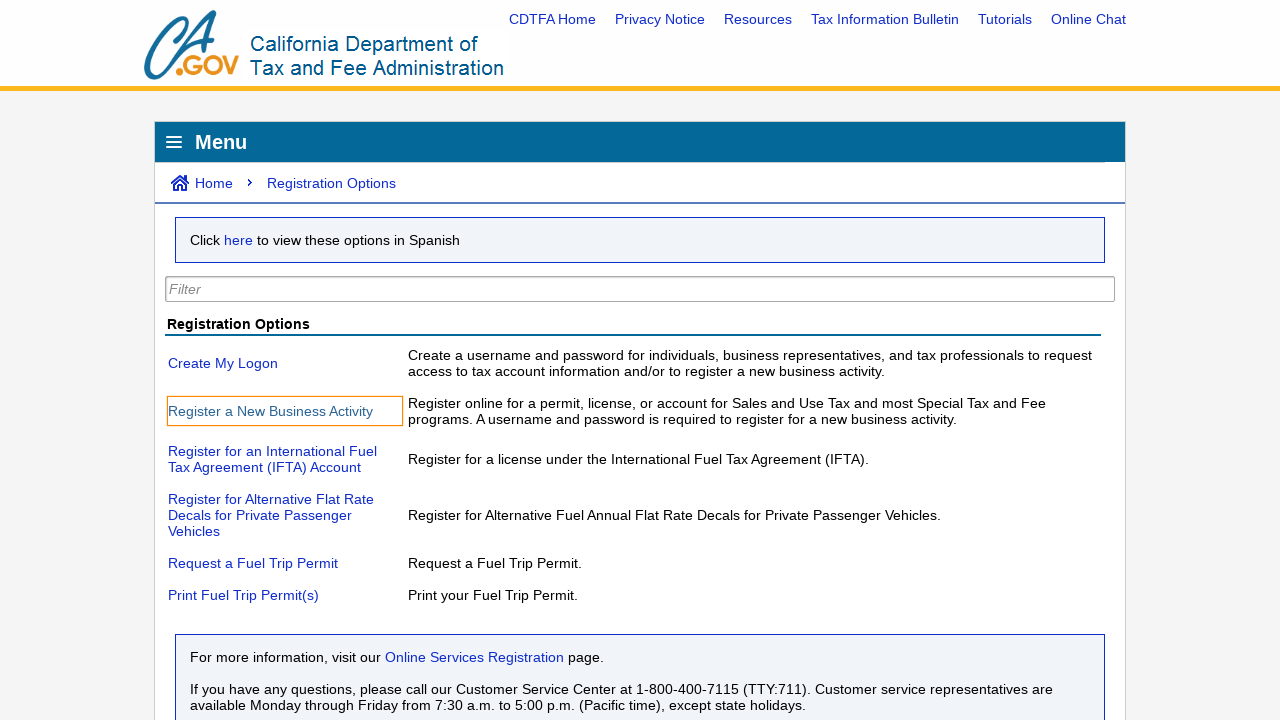

Selected 'I am the owner of the business' radio option at (181, 489) on internal:role=radio[name="I am the owner of the business"i]
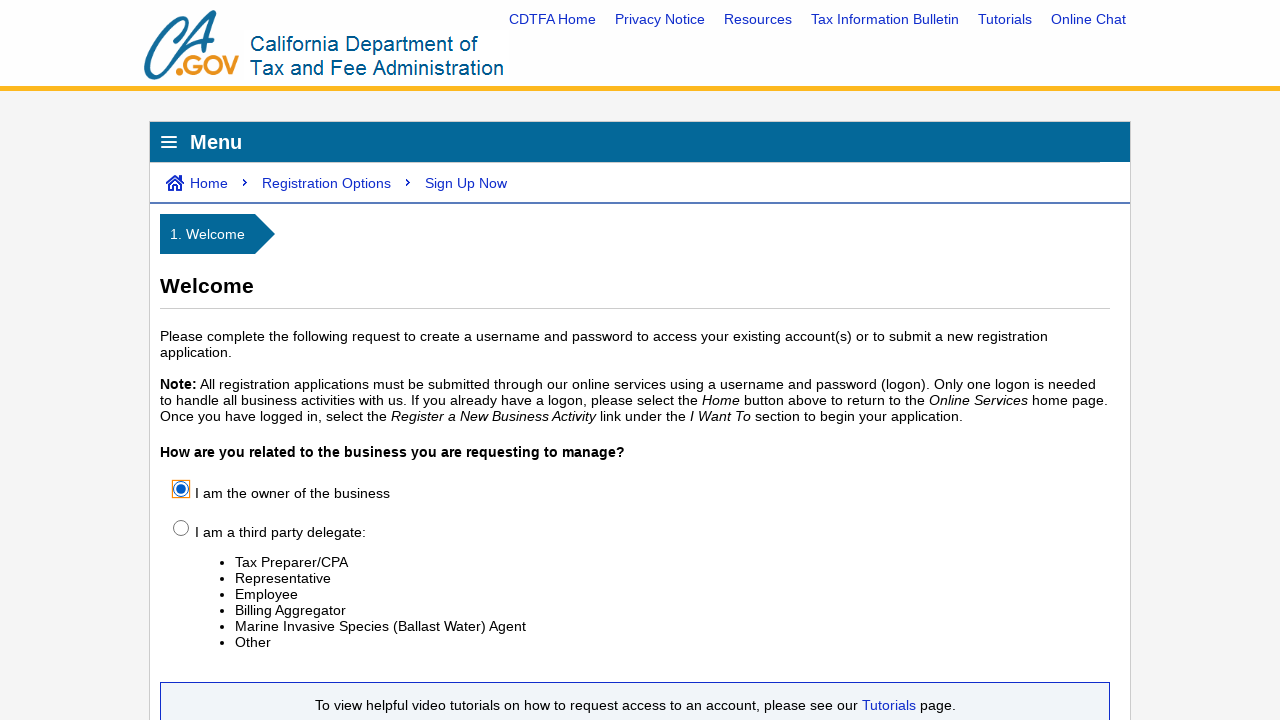

Clicked 'Next' button after owner selection at (1075, 517) on internal:role=button[name="Next"i]
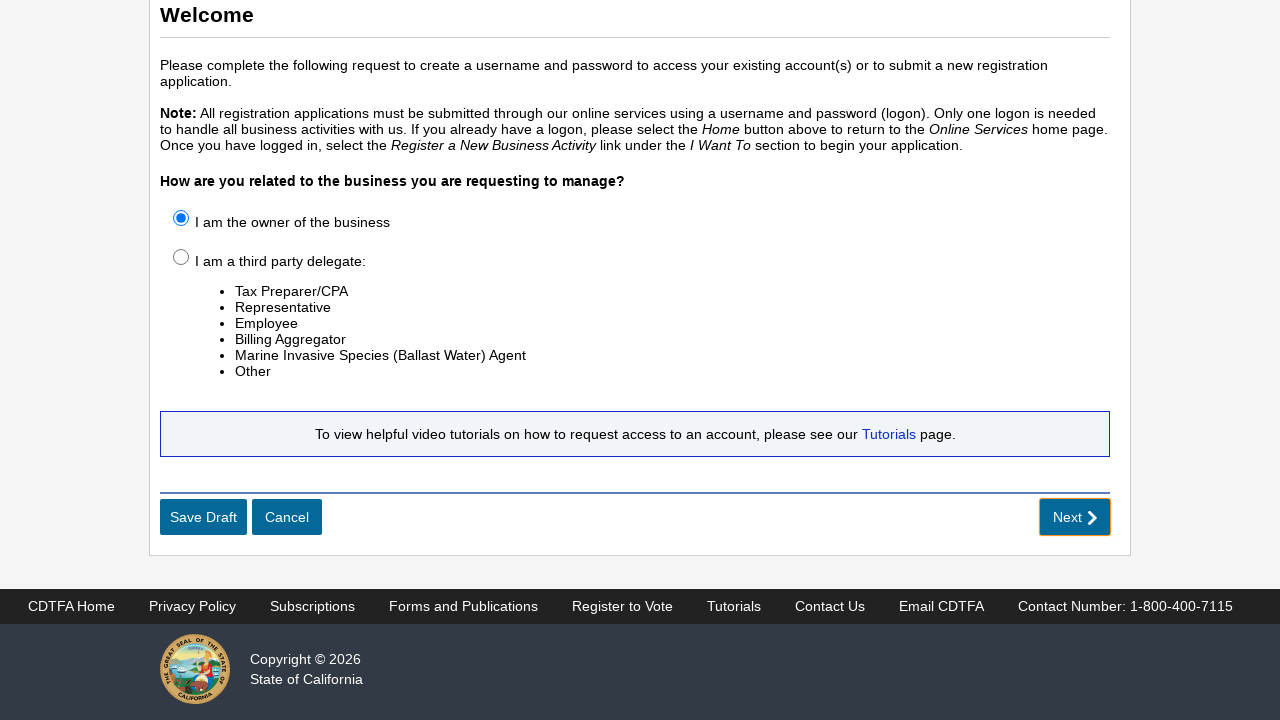

Clicked 'No' button at (1052, 336) on internal:role=button[name="No"i]
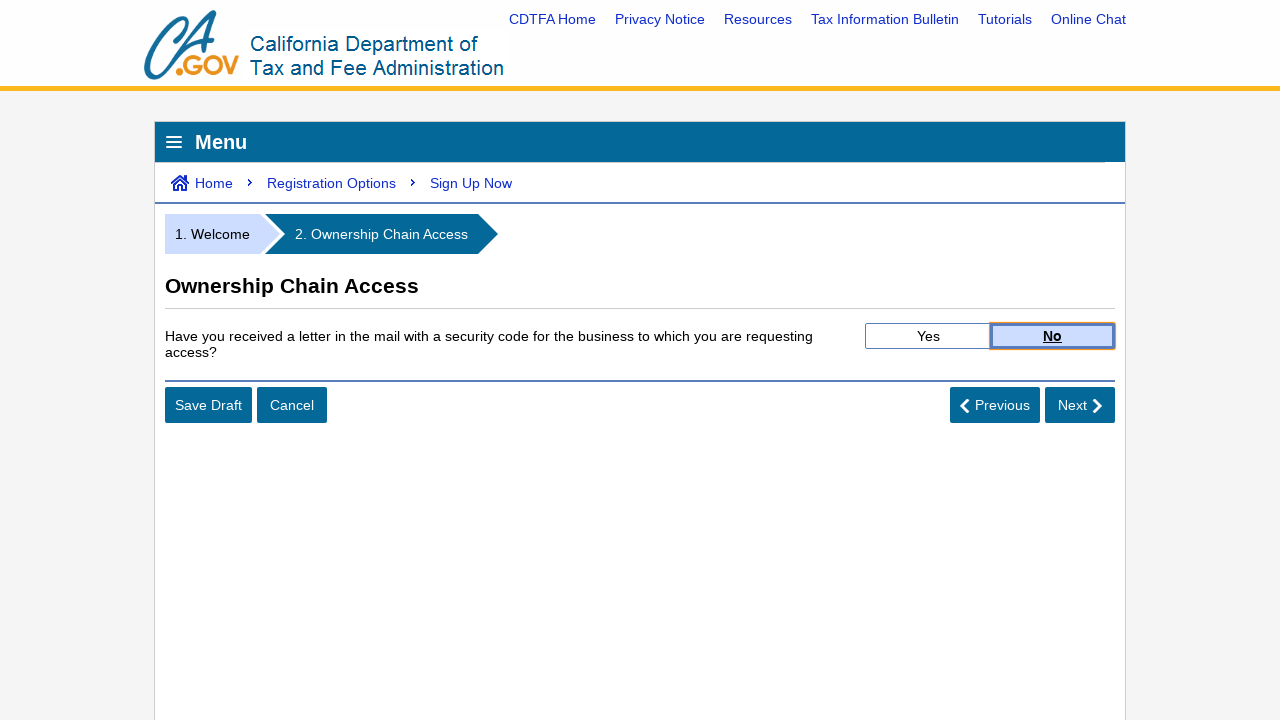

Clicked 'Next' button after 'No' response at (1080, 405) on internal:role=button[name="Next"i]
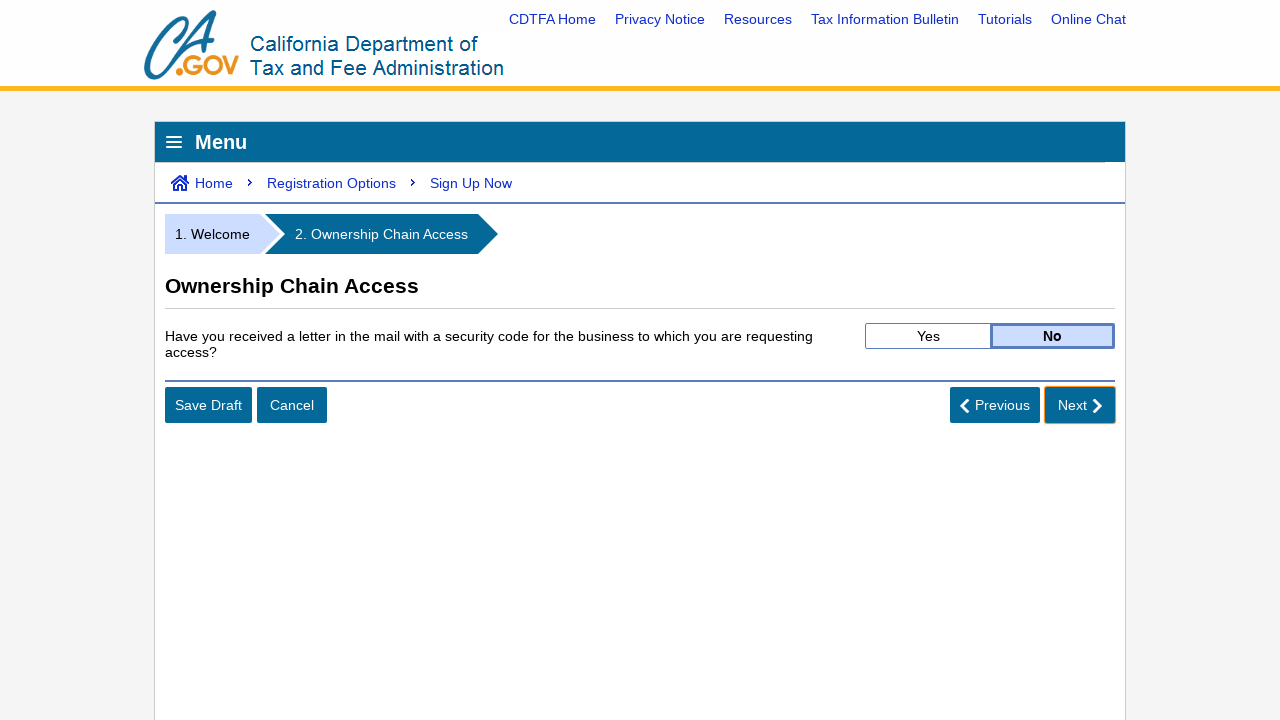

Clicked identification type dropdown at (670, 404) on #r-01
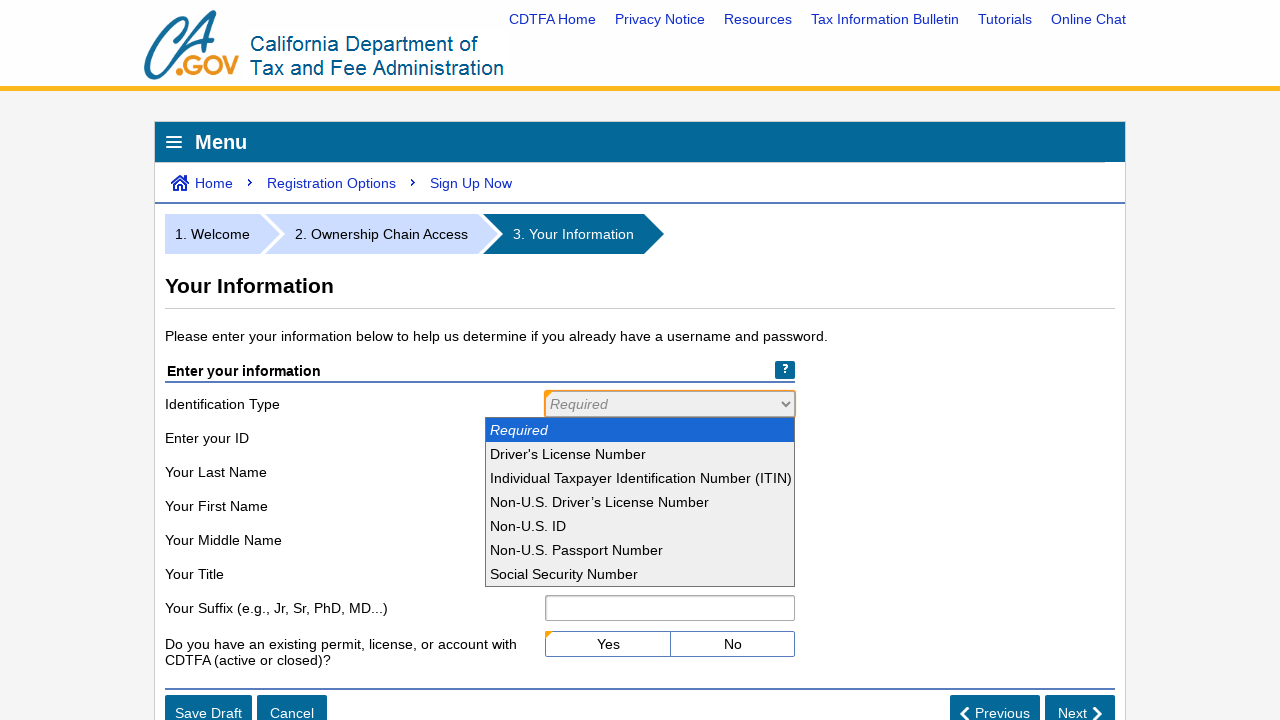

Selected 'NUSID' as identification type on #r-01
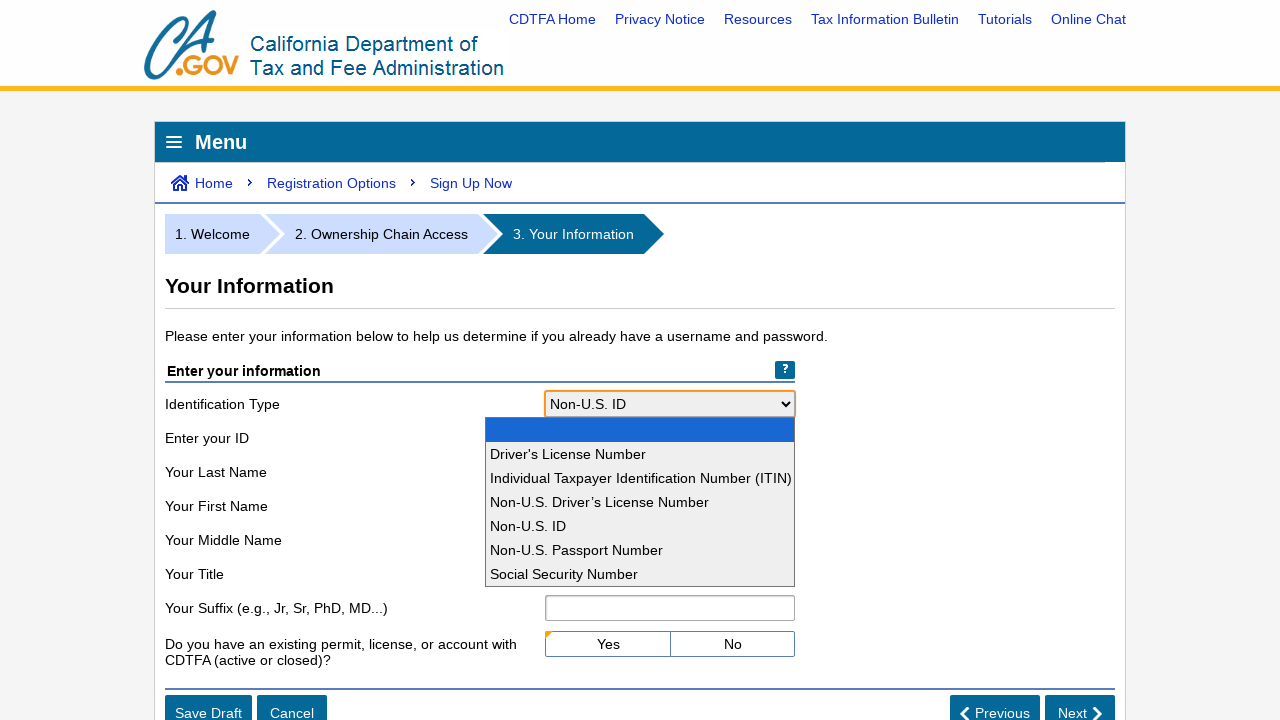

Filled in user ID 'testuser847' on #r-31
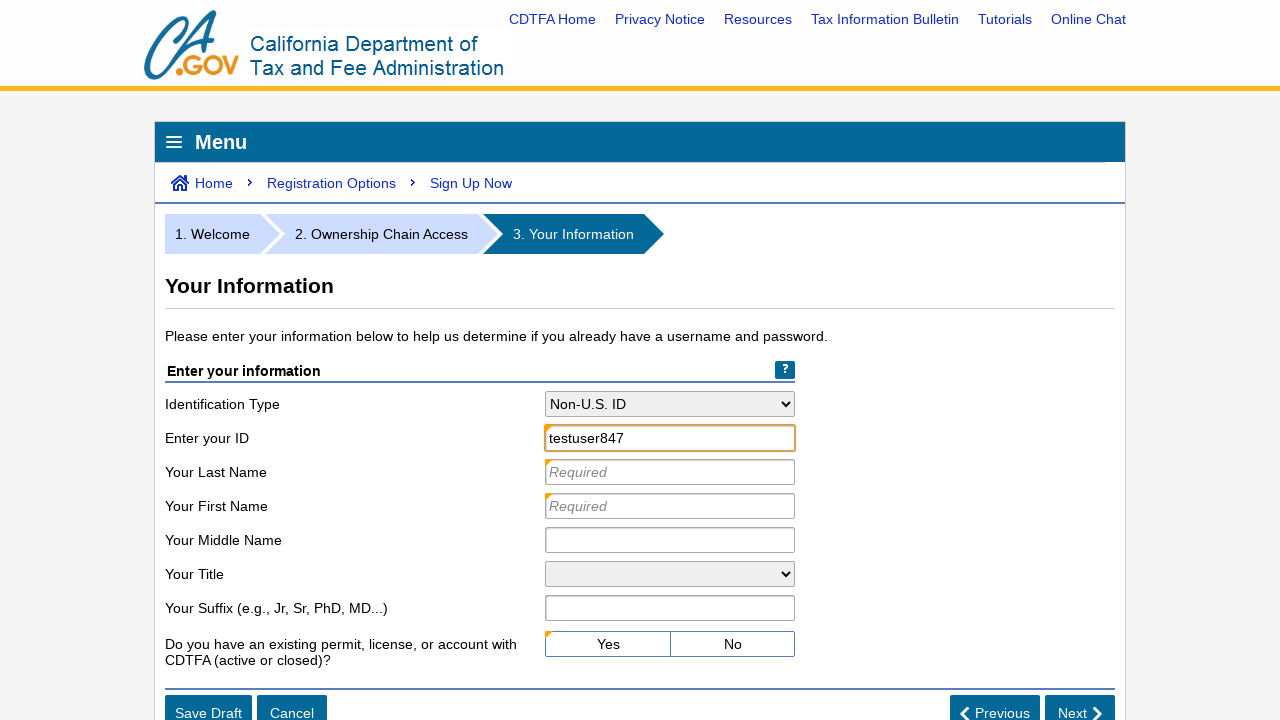

Filled in last name 'JOHNSON' on #r-41
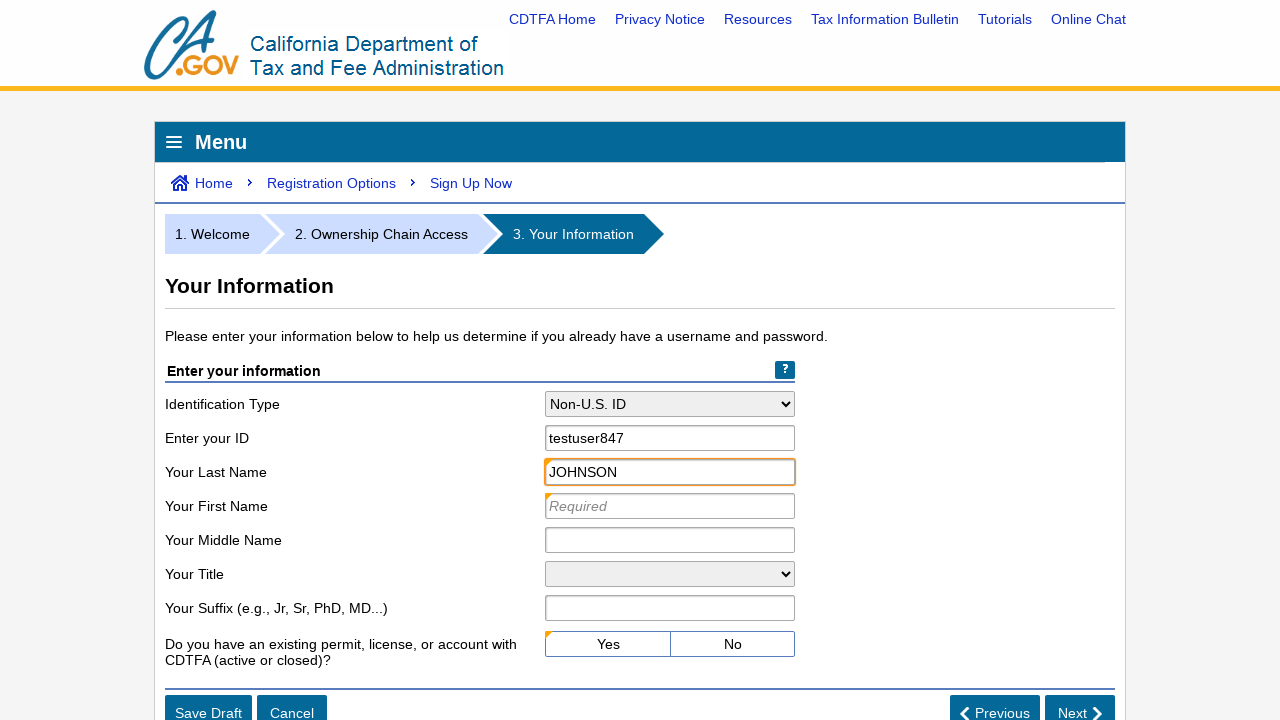

Filled in first and middle name 'MICHAEL DAVID' on #r-51
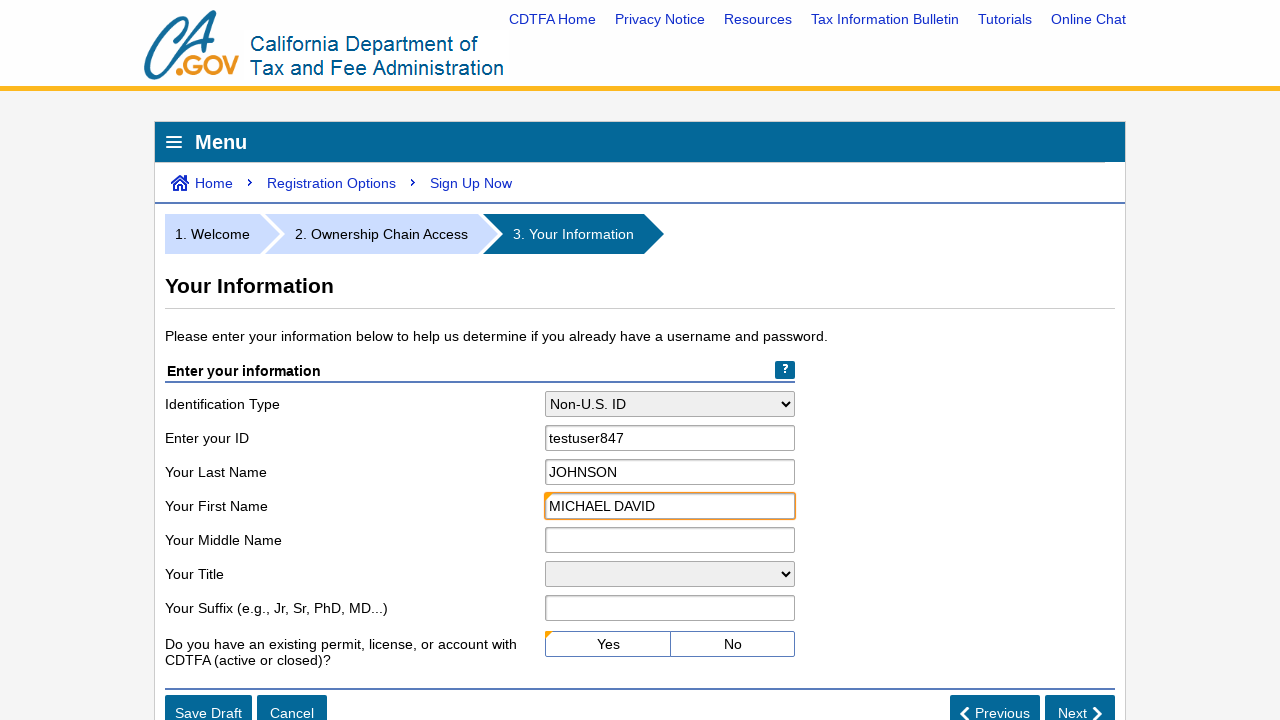

Clicked 'No' button in 'Your Information' section at (732, 644) on internal:role=button[name="No"i]
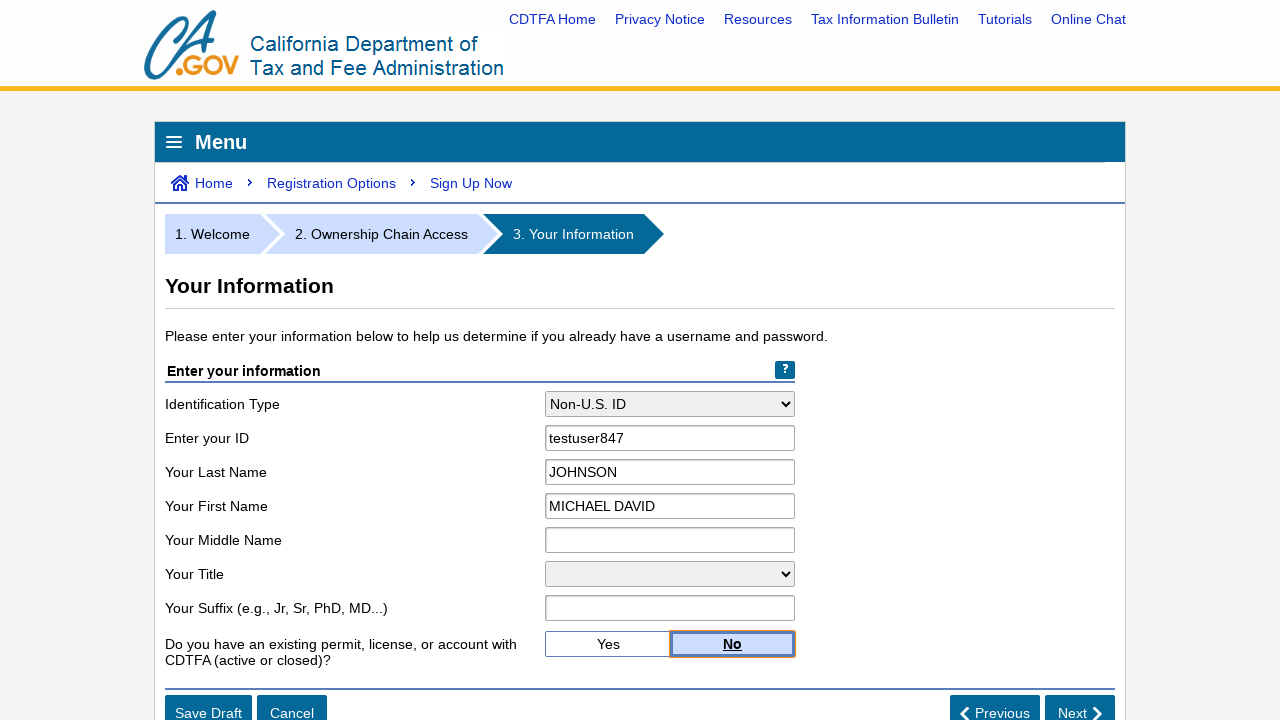

Clicked 'Next' button after filling owner information at (1080, 702) on internal:role=button[name="Next"i]
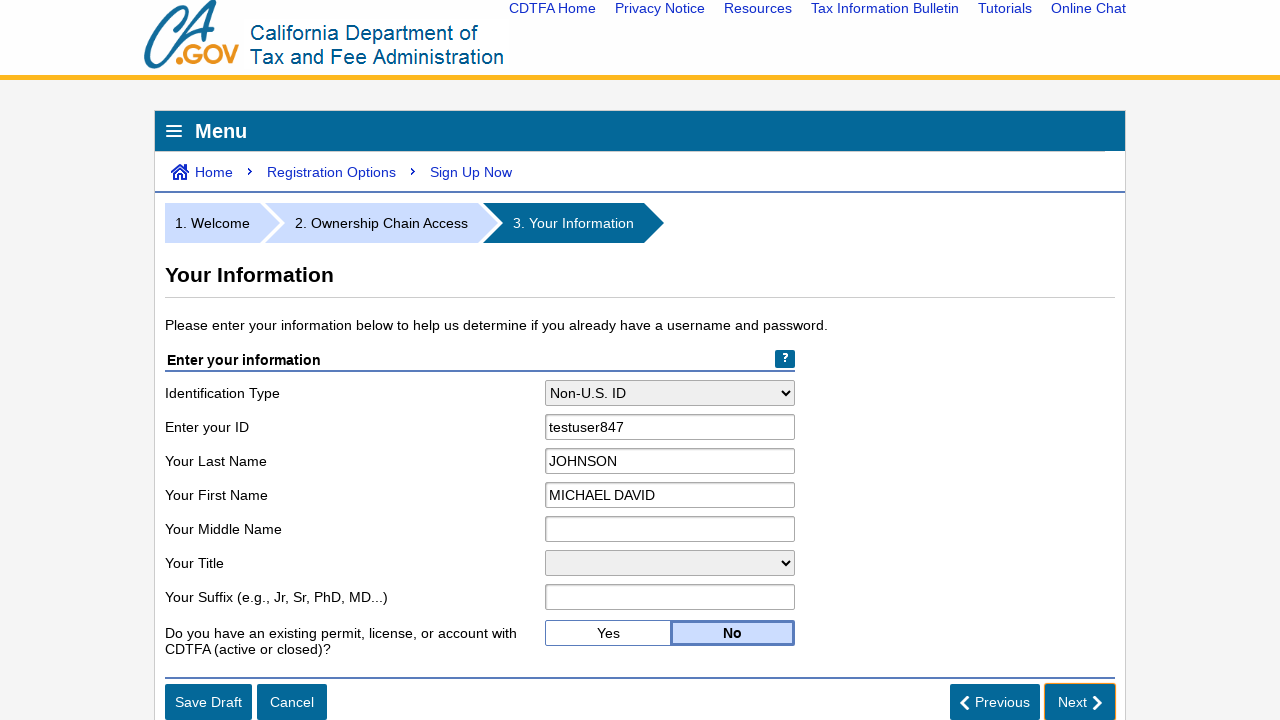

Filled in street address '1 1ST ST' on #r-k1
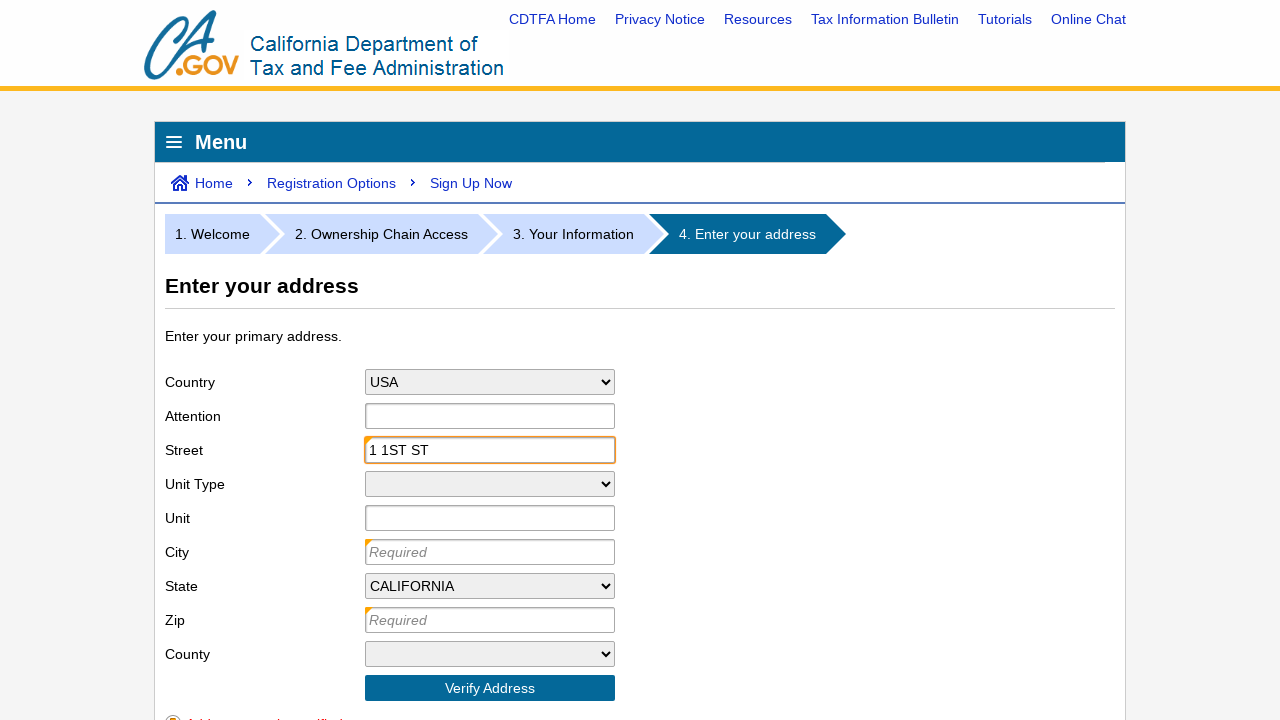

Filled in city 'San Francsico' (intentional typo for manual verification) on #r-n1
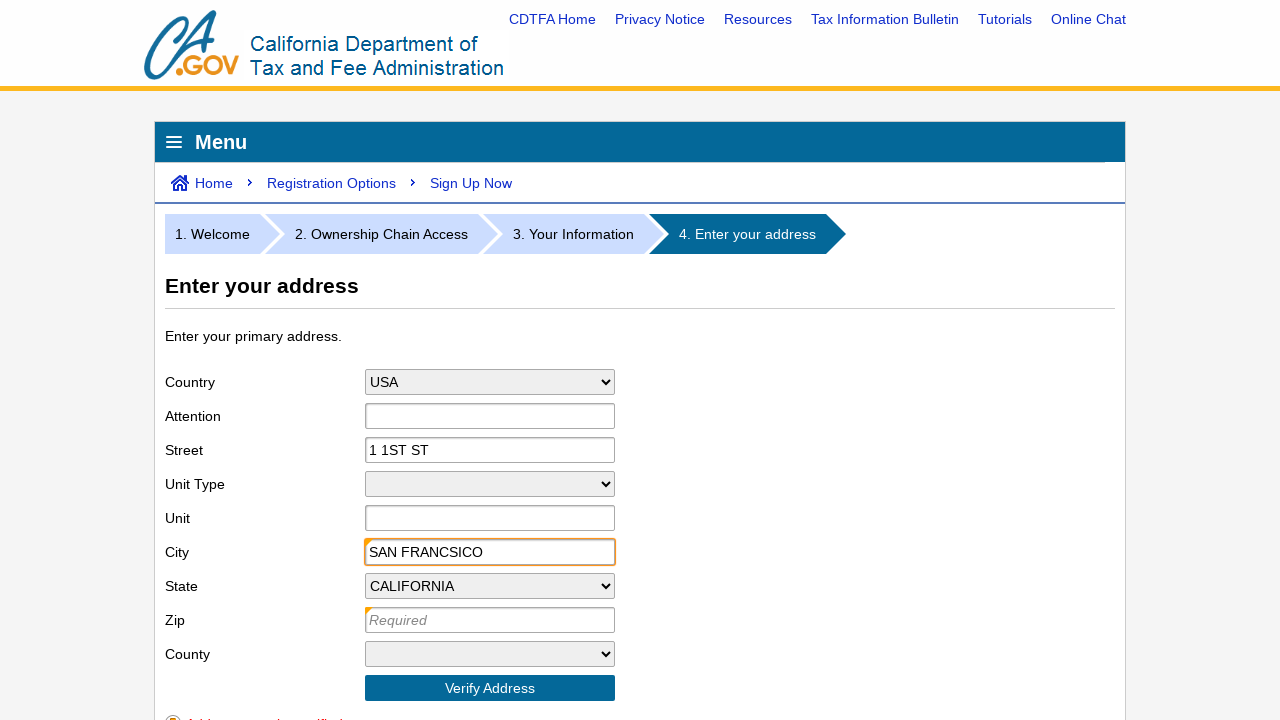

Filled in ZIP code '94105-2401' on #r-p1
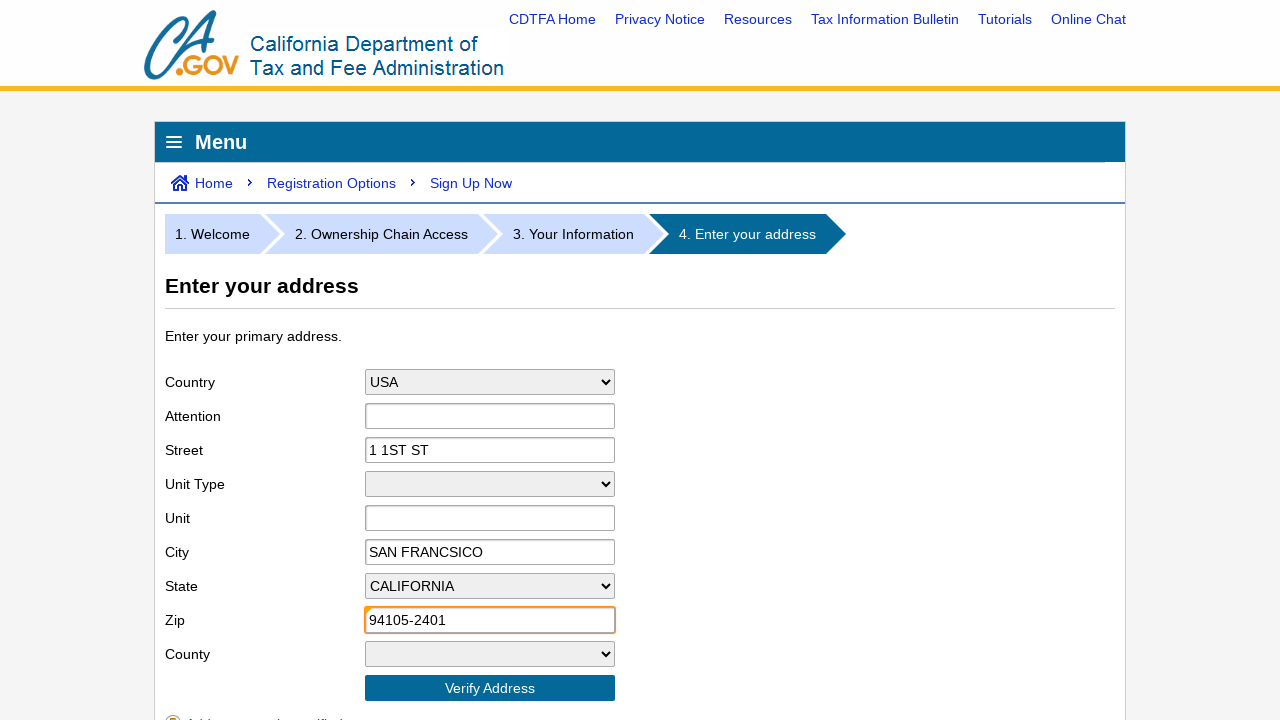

Clicked 'Verify Address' button at (490, 688) on internal:role=button[name="Verify Address"i]
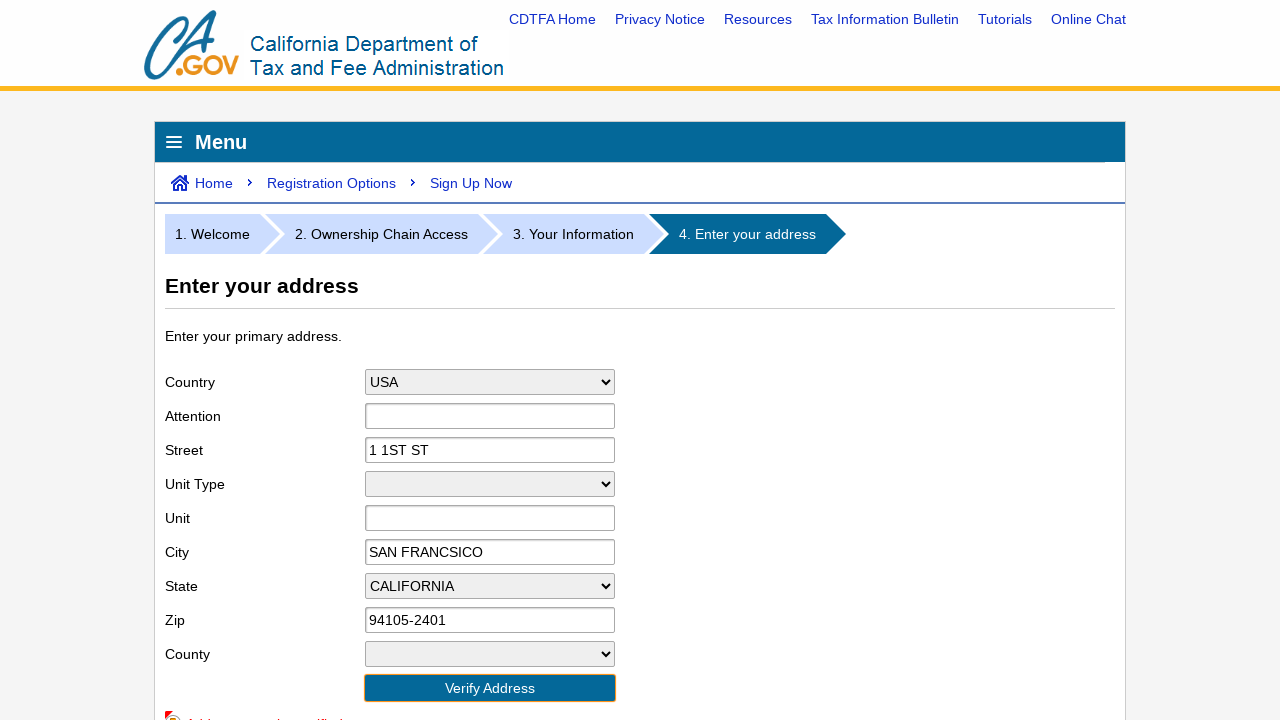

Address verification confirmed or manual verification option displayed
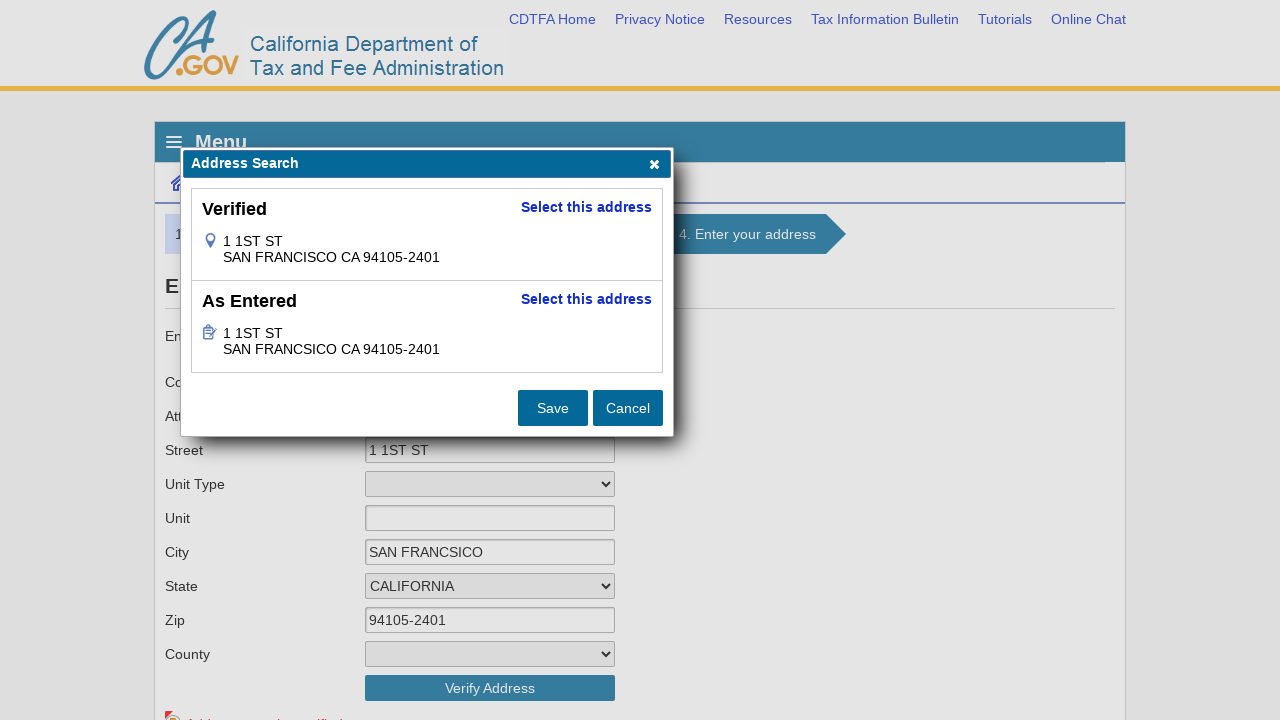

Clicked on verified address confirmation at (312, 210) on internal:text="Verified"s
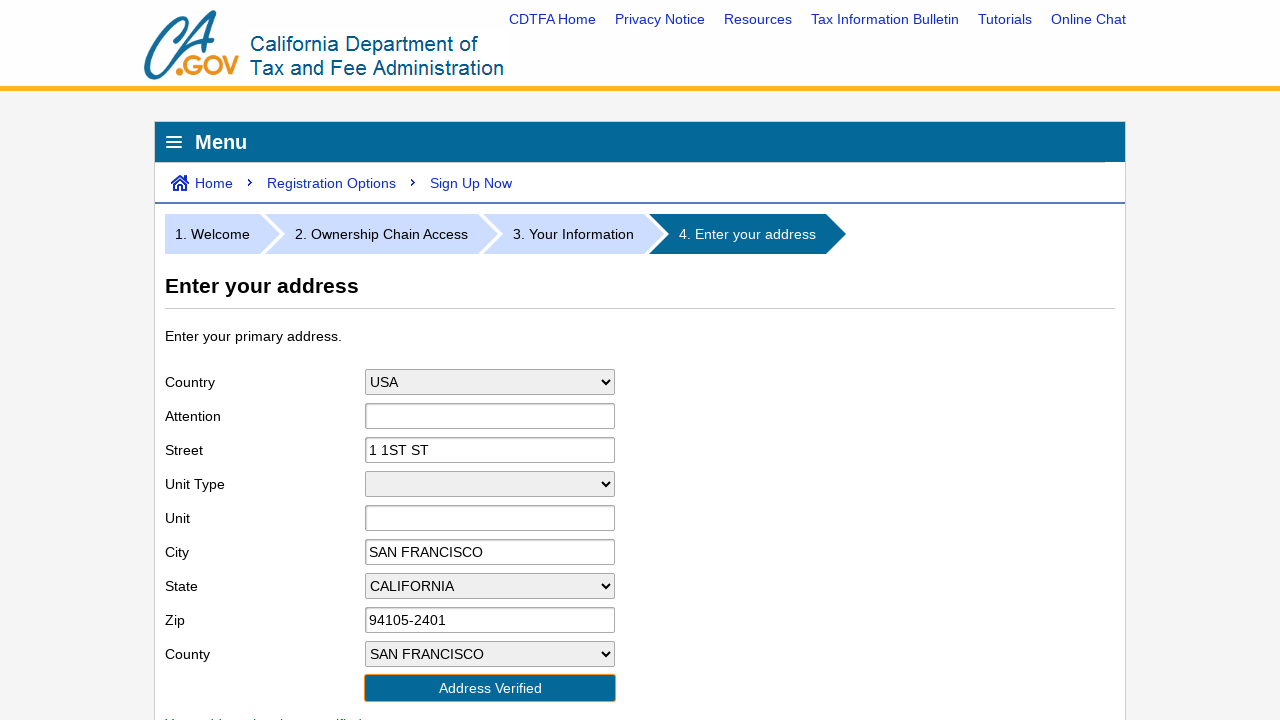

Clicked 'Next' button after address verification at (1080, 517) on internal:role=button[name="Next"i]
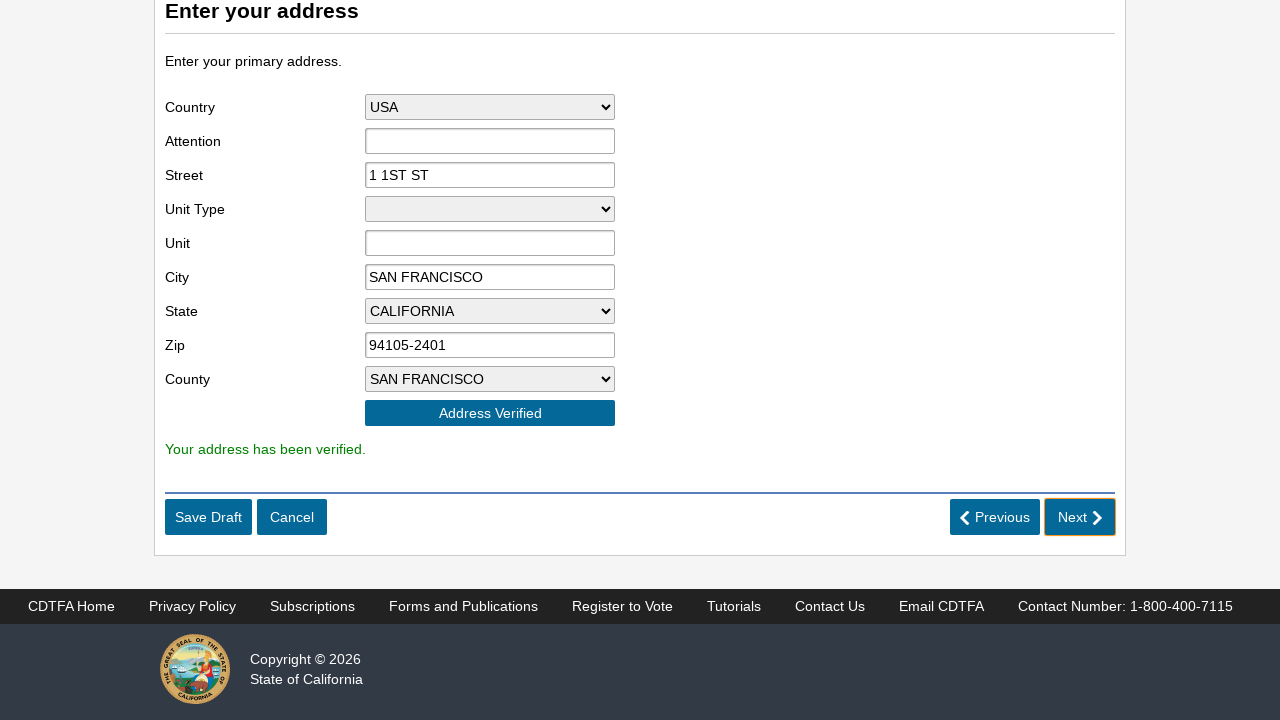

Filled in login username 'MJohnson2024' on #r-62
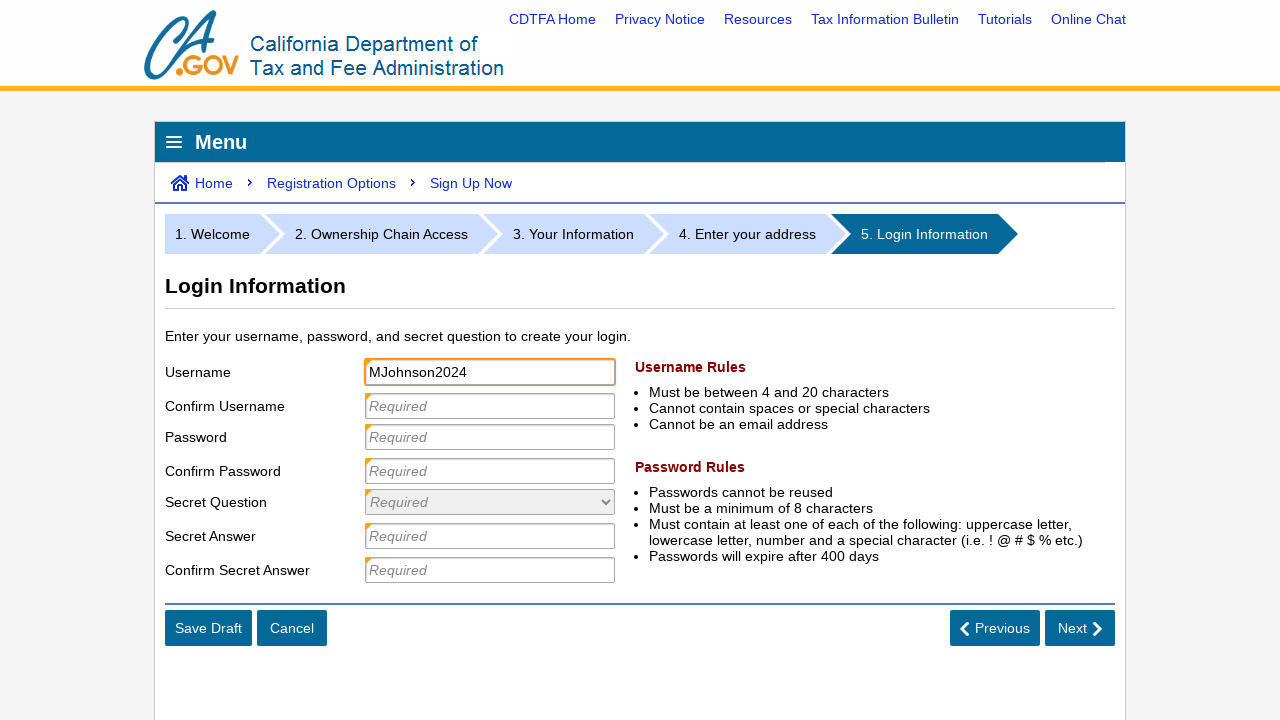

Confirmed login username 'MJohnson2024' on #r-72
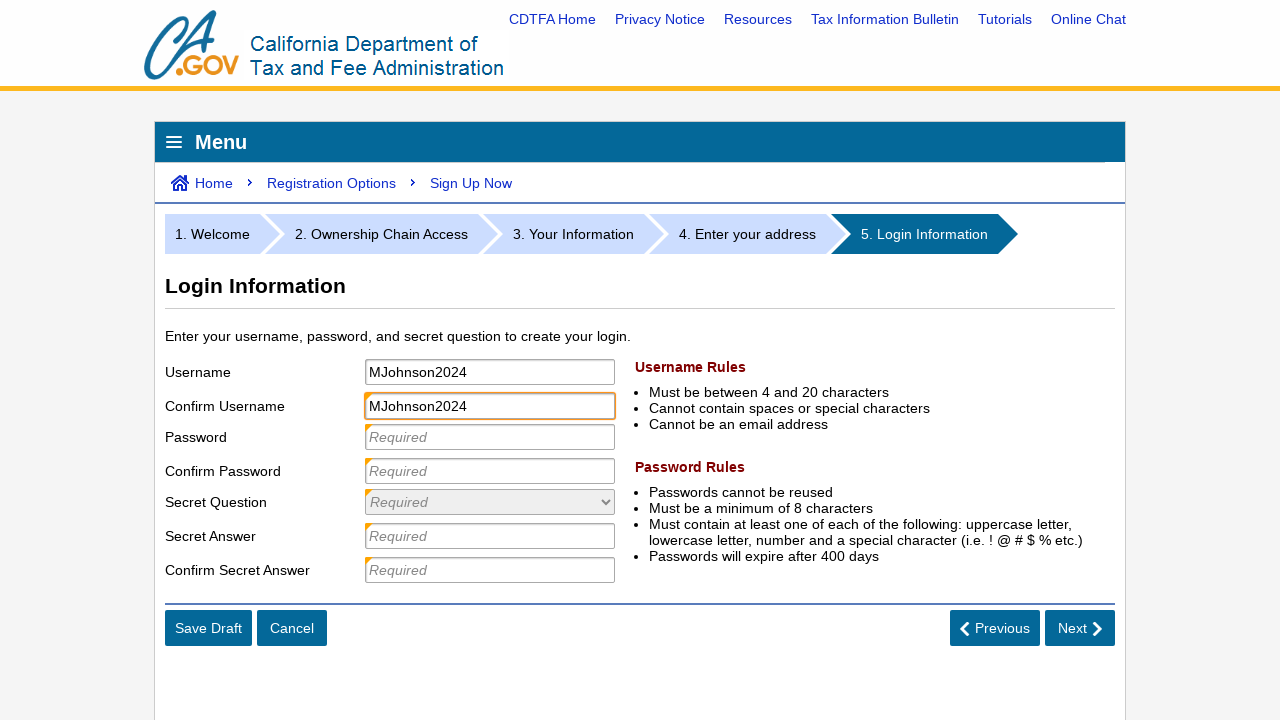

Filled in login password '@SecurePass789!' on #r-a2
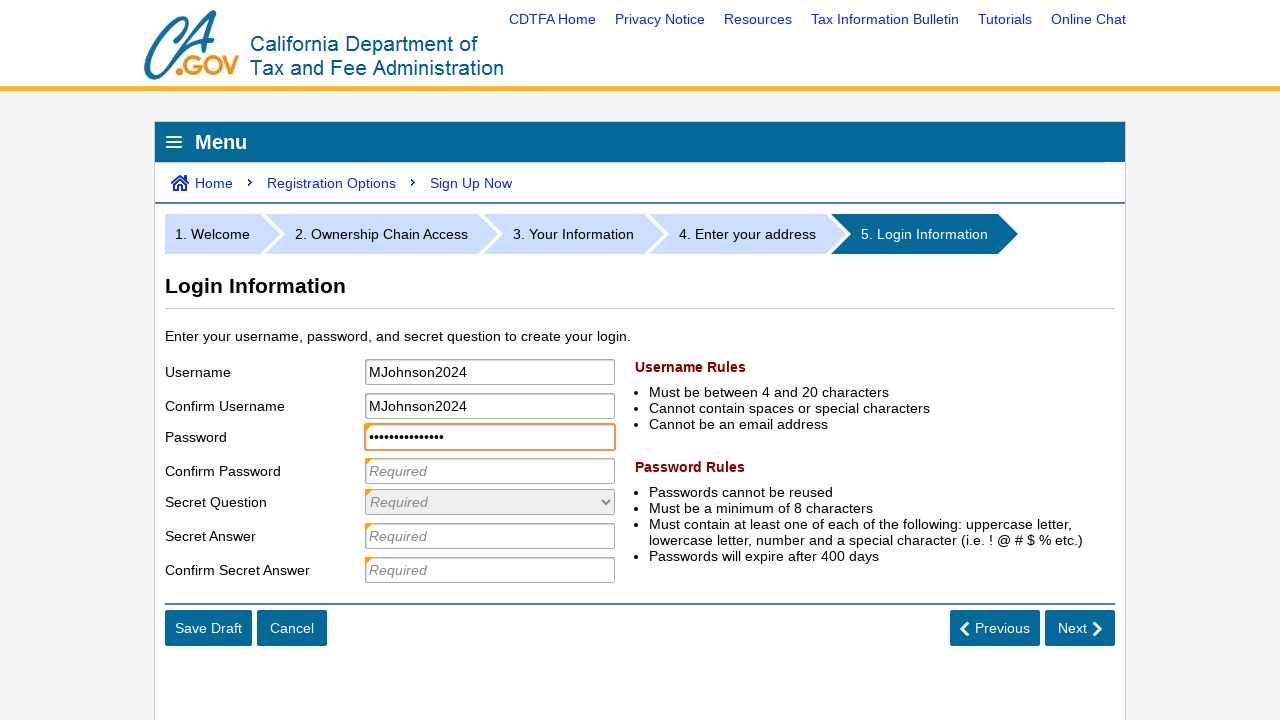

Confirmed login password '@SecurePass789!' on #r-b2
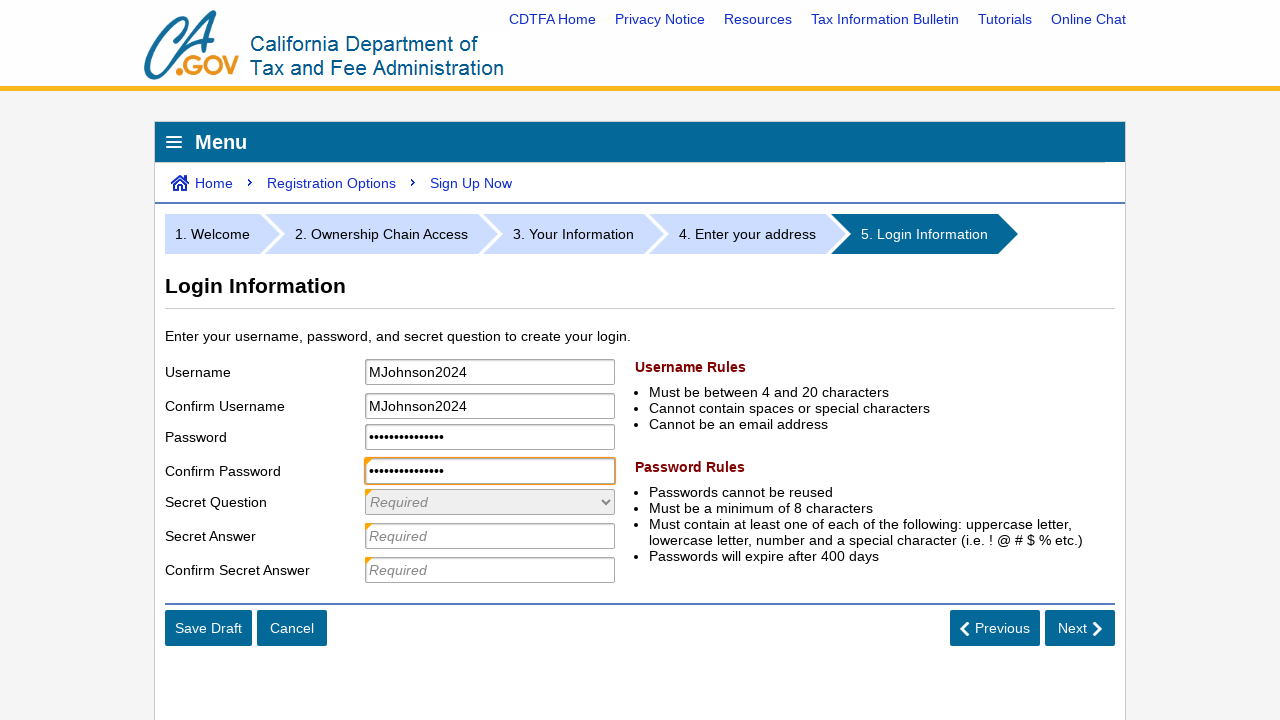

Clicked security question dropdown at (490, 502) on #r-e2
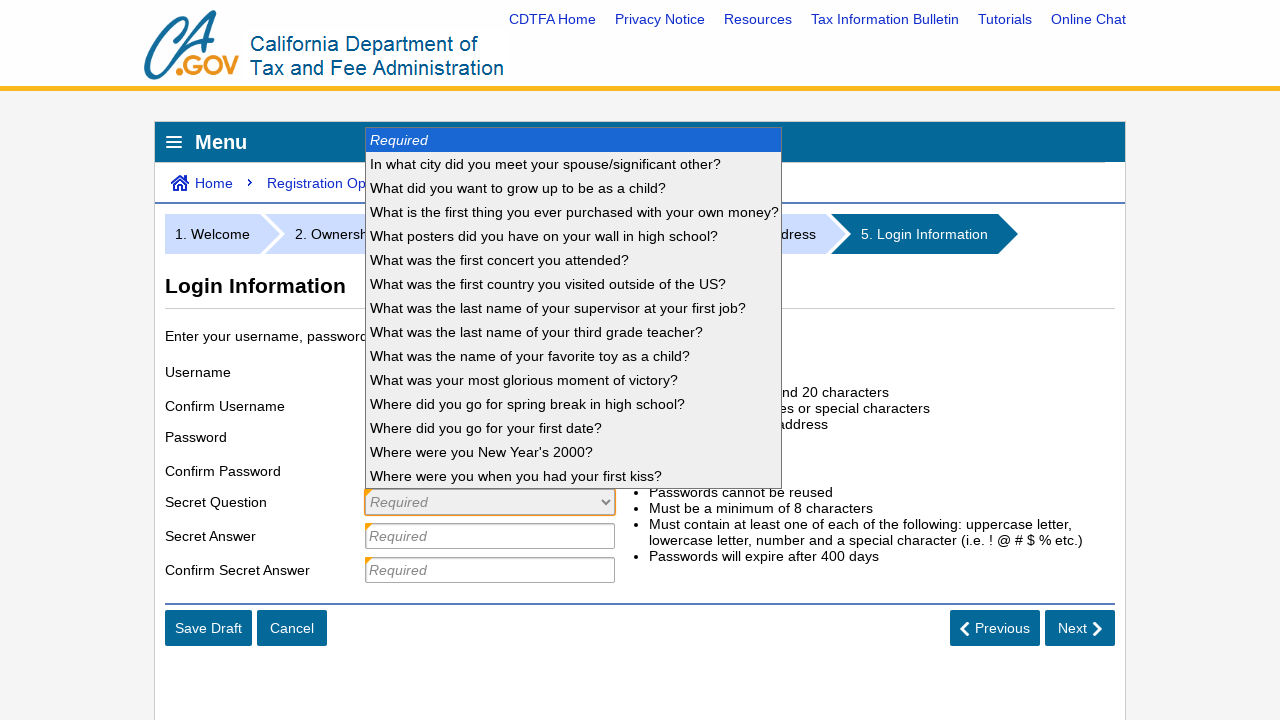

Selected security question 'SQ18' on #r-e2
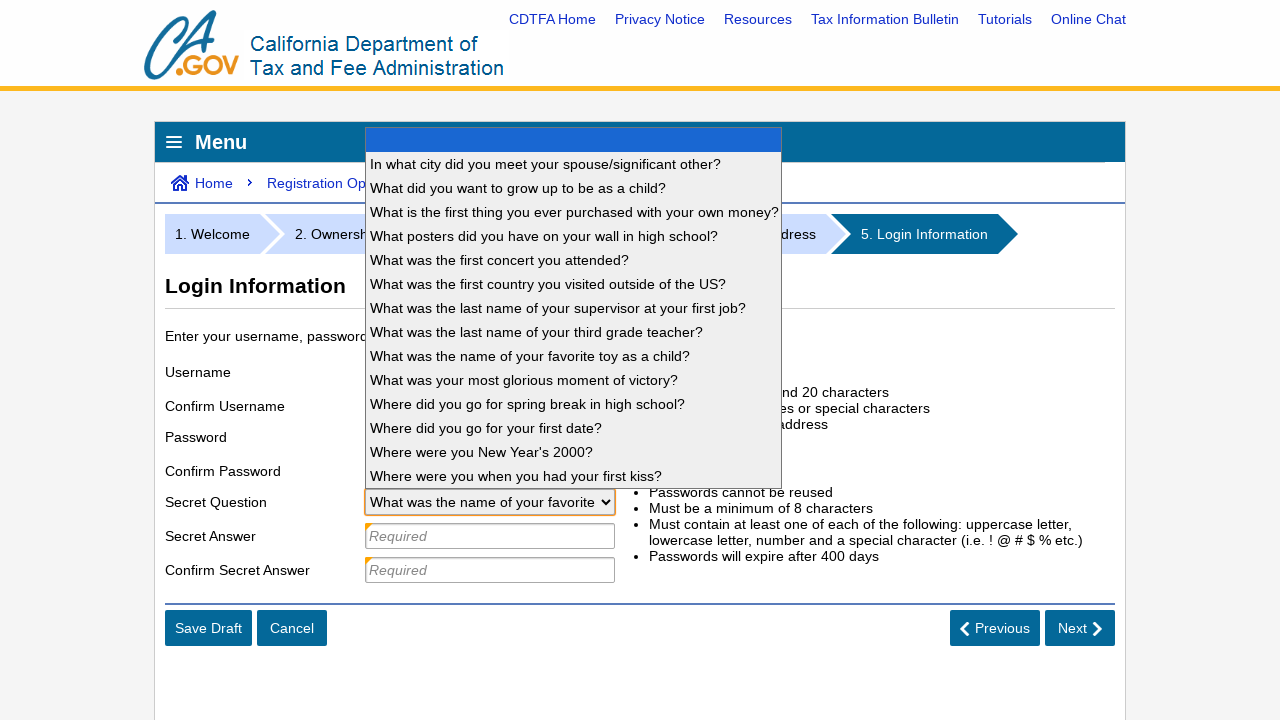

Filled in security question answer 'blueocean' on #r-f2
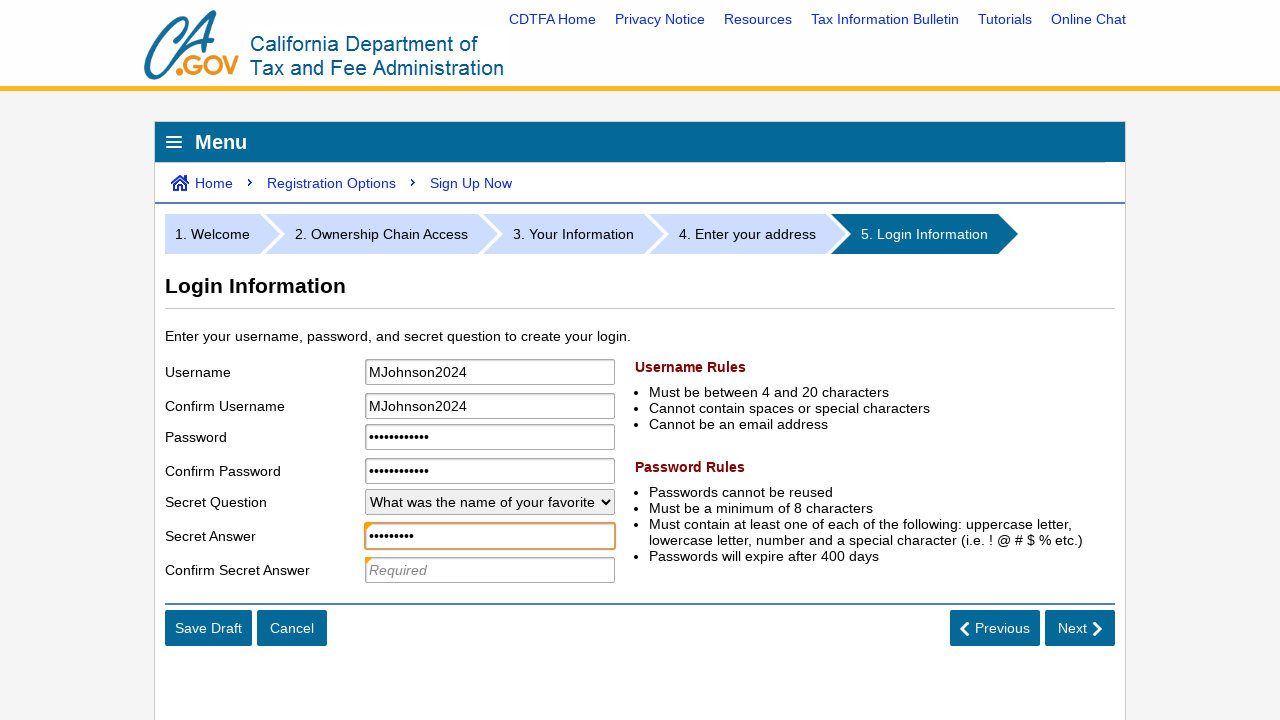

Confirmed security question answer 'blueocean' on #r-g2
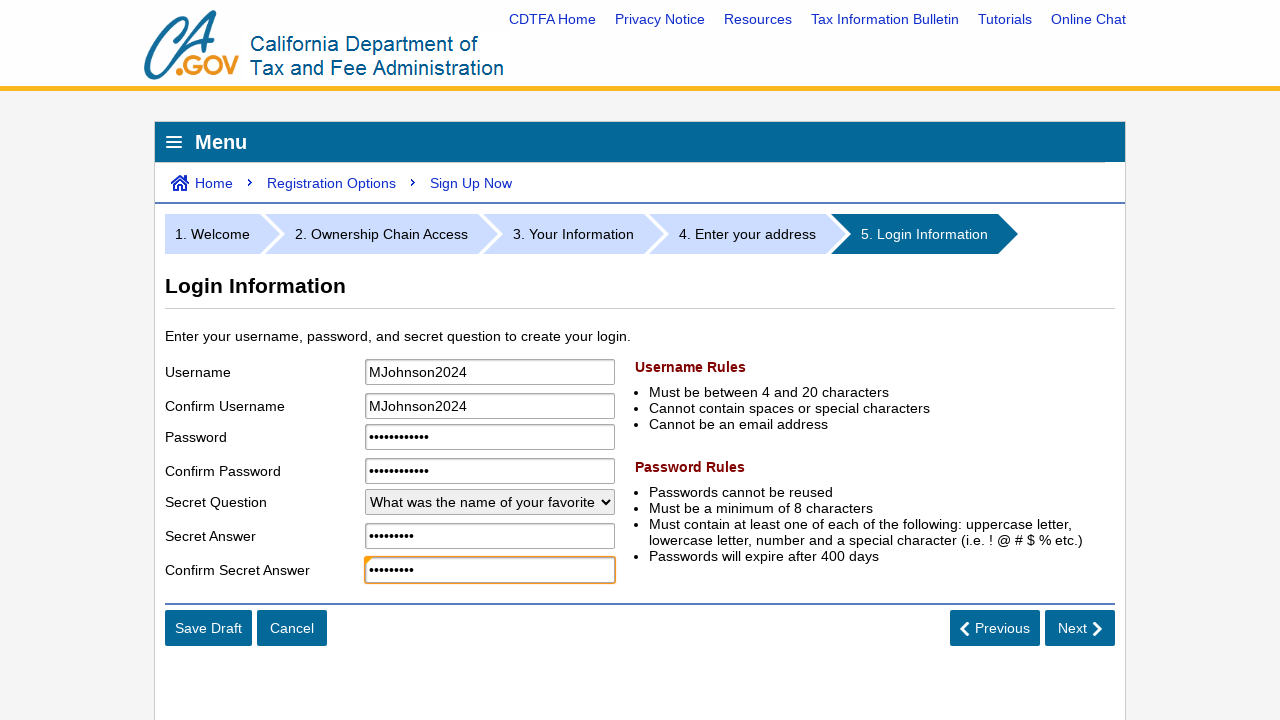

Clicked 'Next' button after filling login information at (1080, 628) on internal:role=button[name="Next"i]
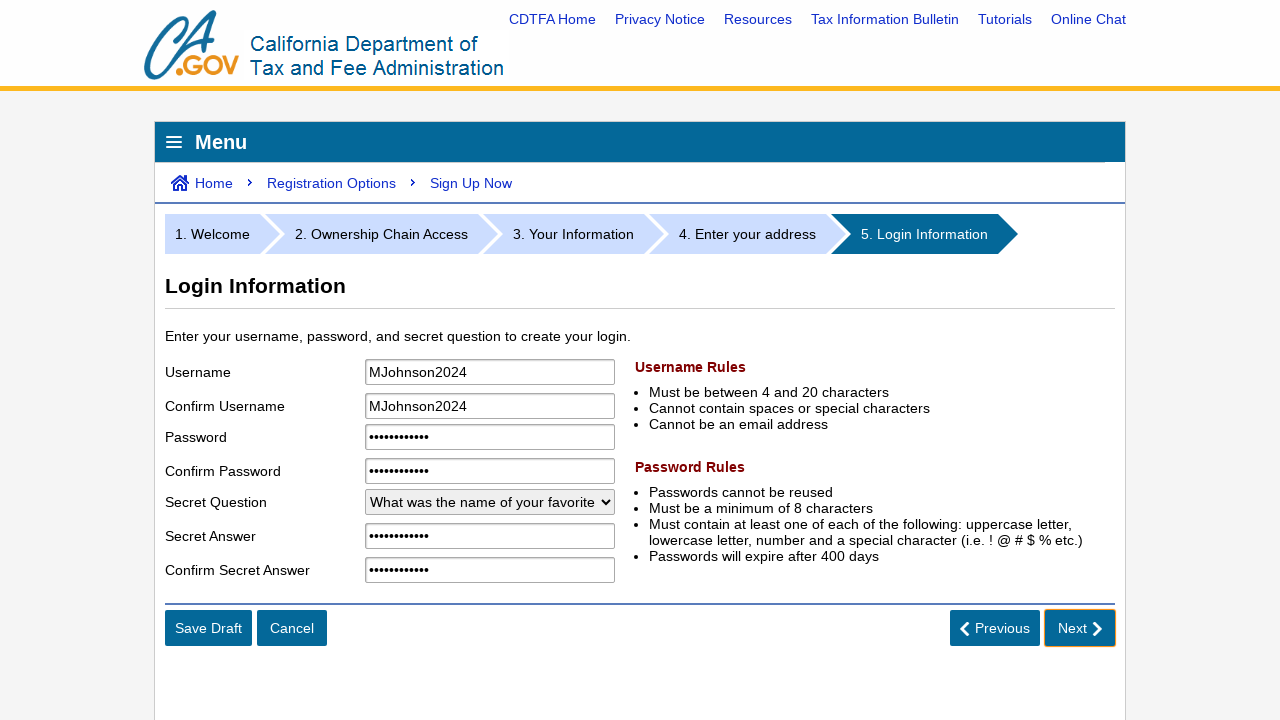

Filled in email address 'mjohnson2024test@gmail.com' on #r-t2
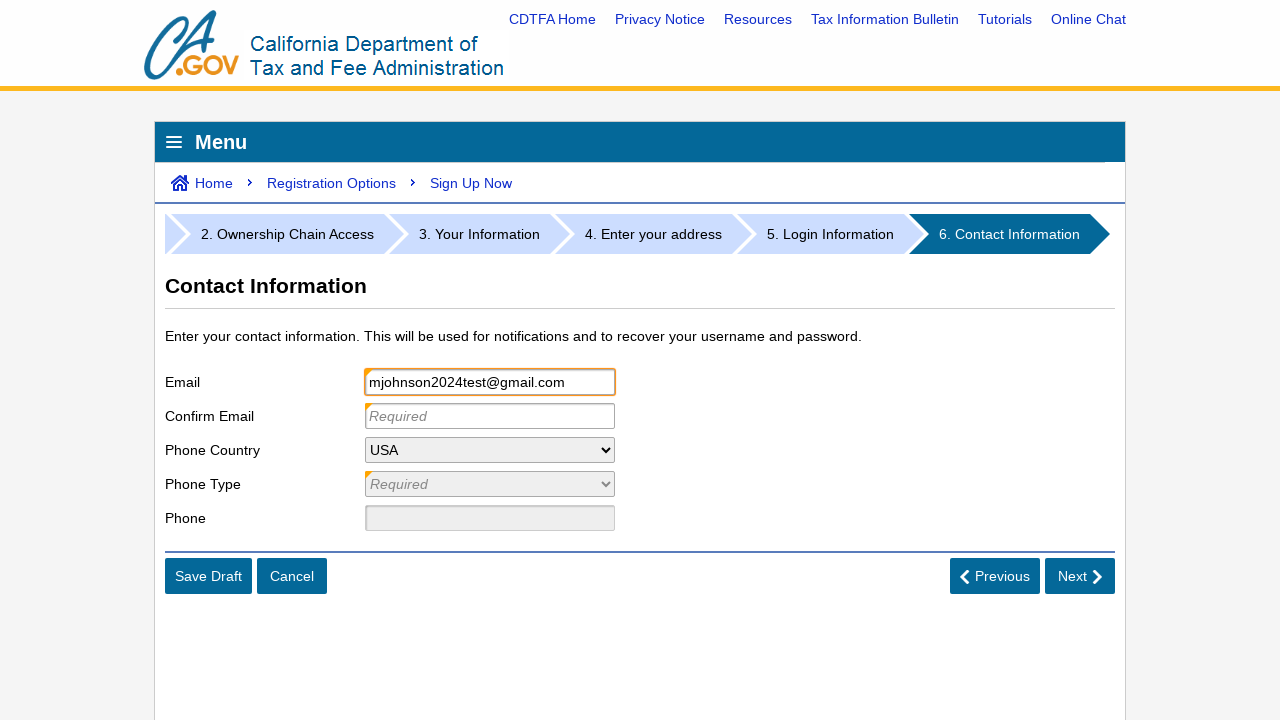

Confirmed email address 'mjohnson2024test@gmail.com' on #r-u2
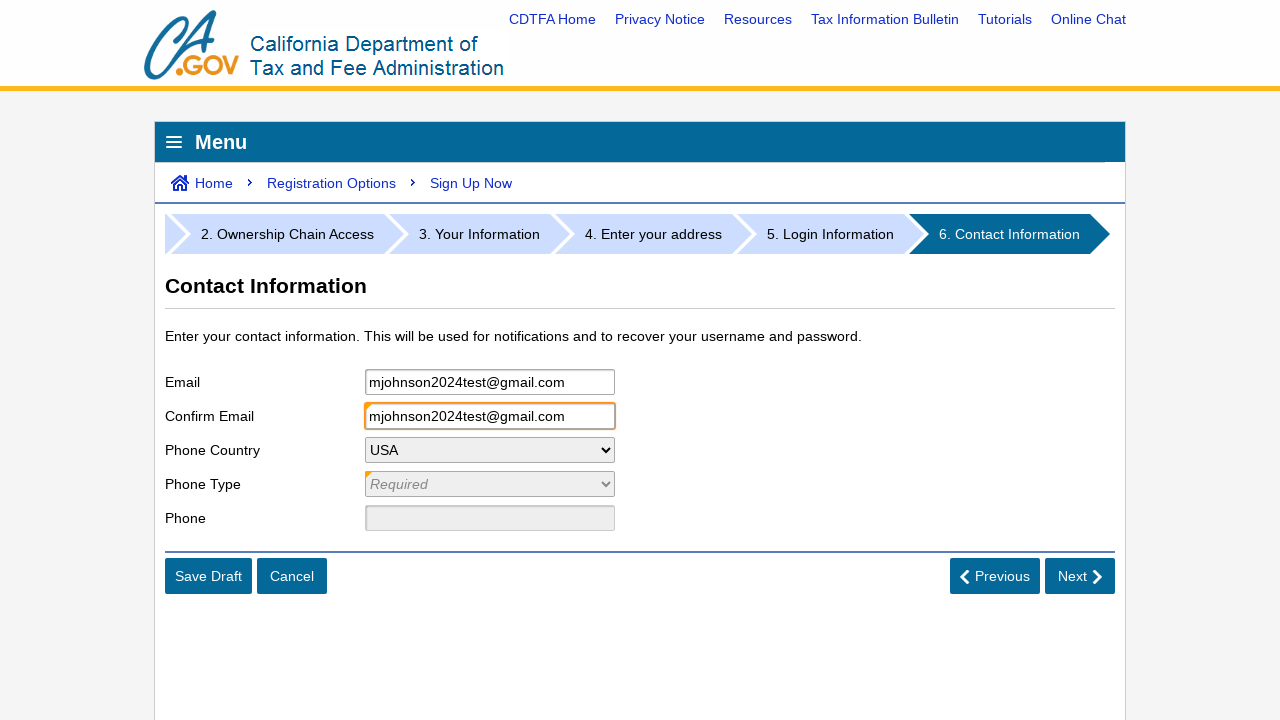

Clicked phone type dropdown at (490, 484) on #r-w2
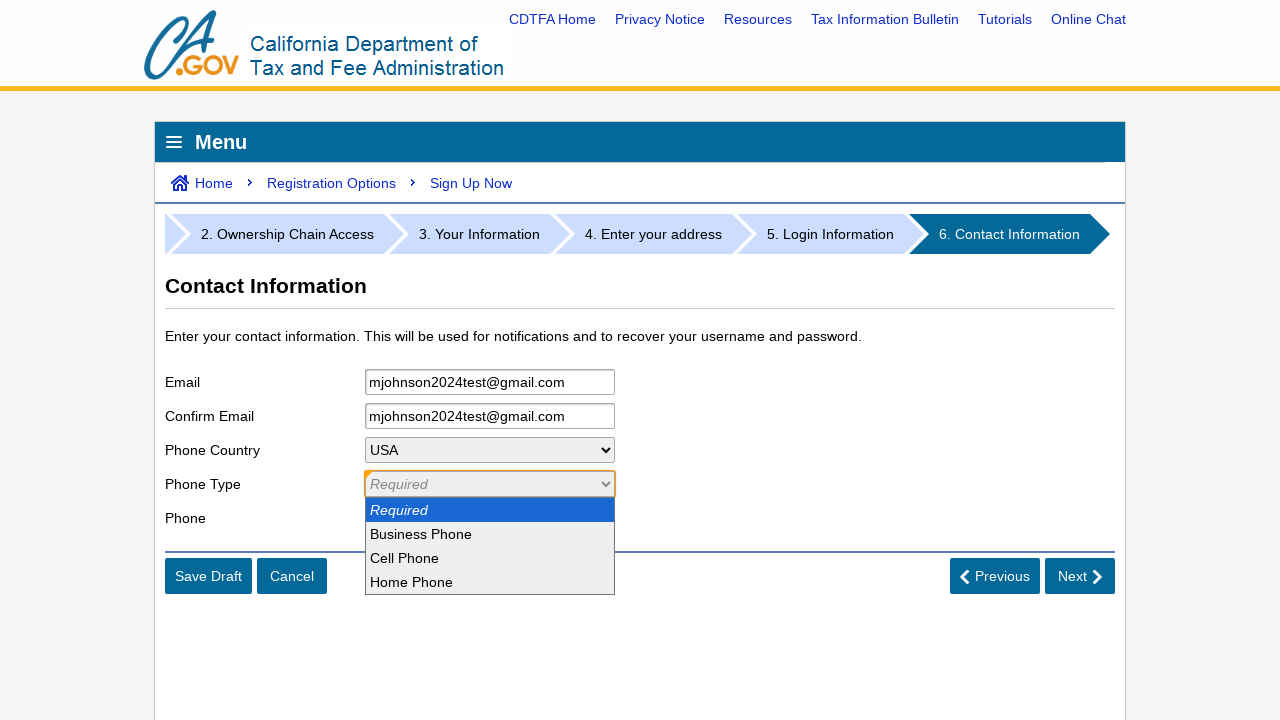

Selected phone type 'CELL' on #r-w2
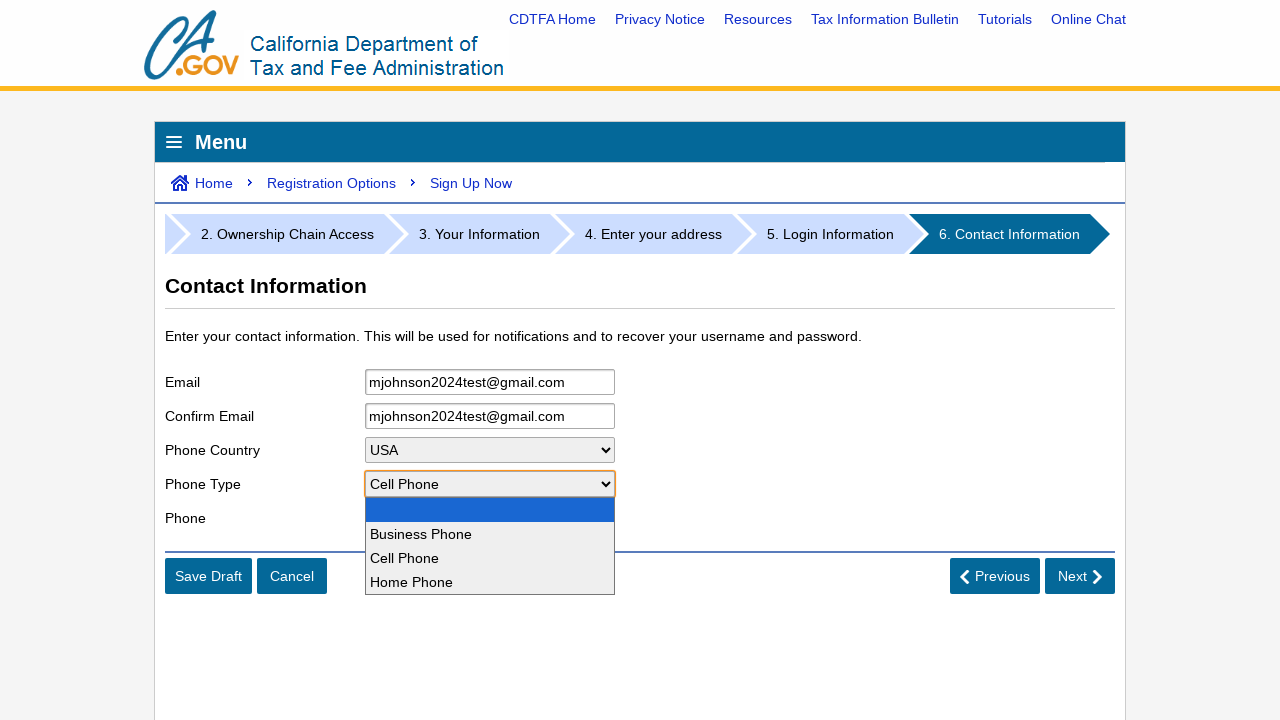

Filled in phone number '415-555-1234' on #r-x2
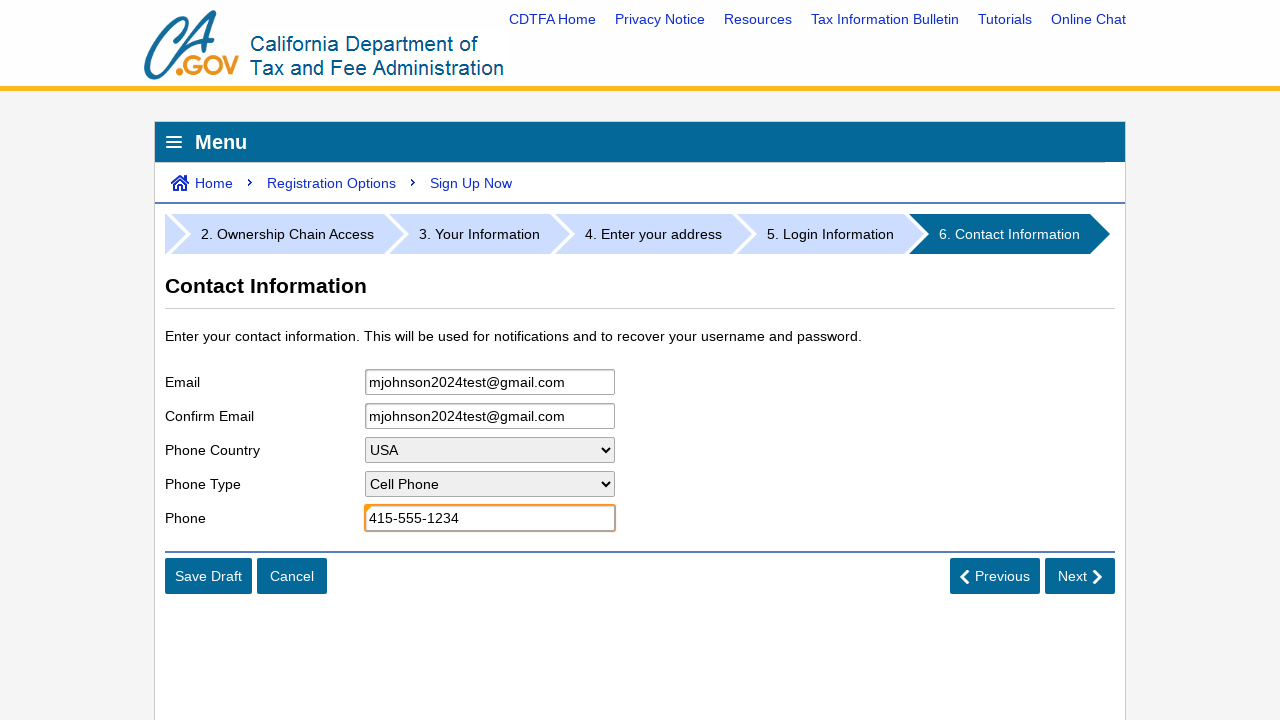

Clicked 'Next' button after filling contact information at (1080, 576) on internal:role=button[name="Next"i]
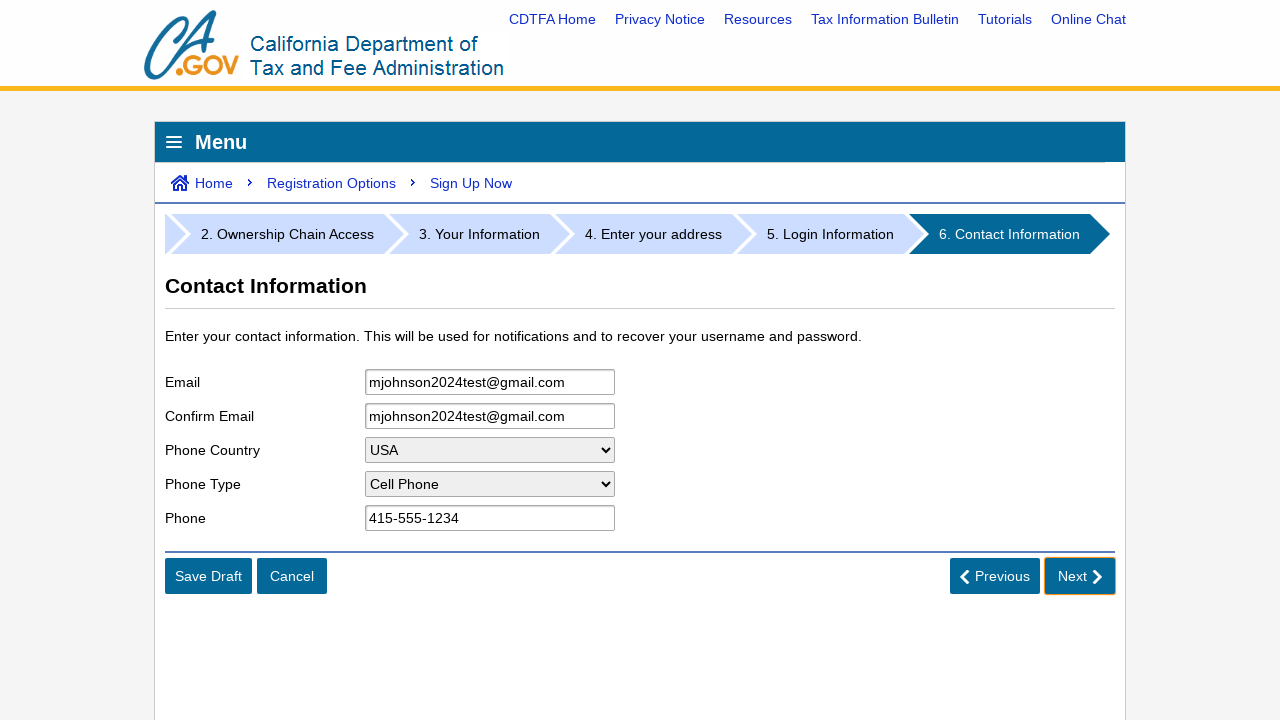

Checked authentication information checkbox at (176, 456) on #r-b3
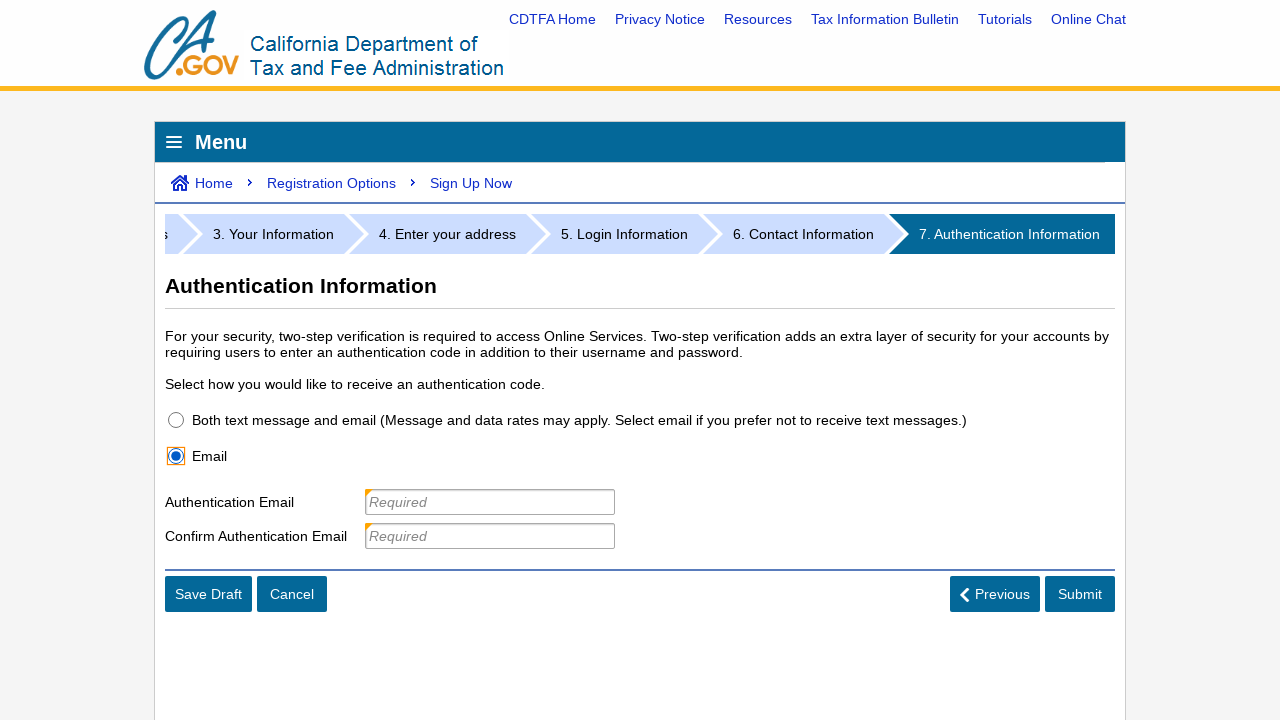

Filled in authentication email 'mjohnson2024test@gmail.com' on #r-h3
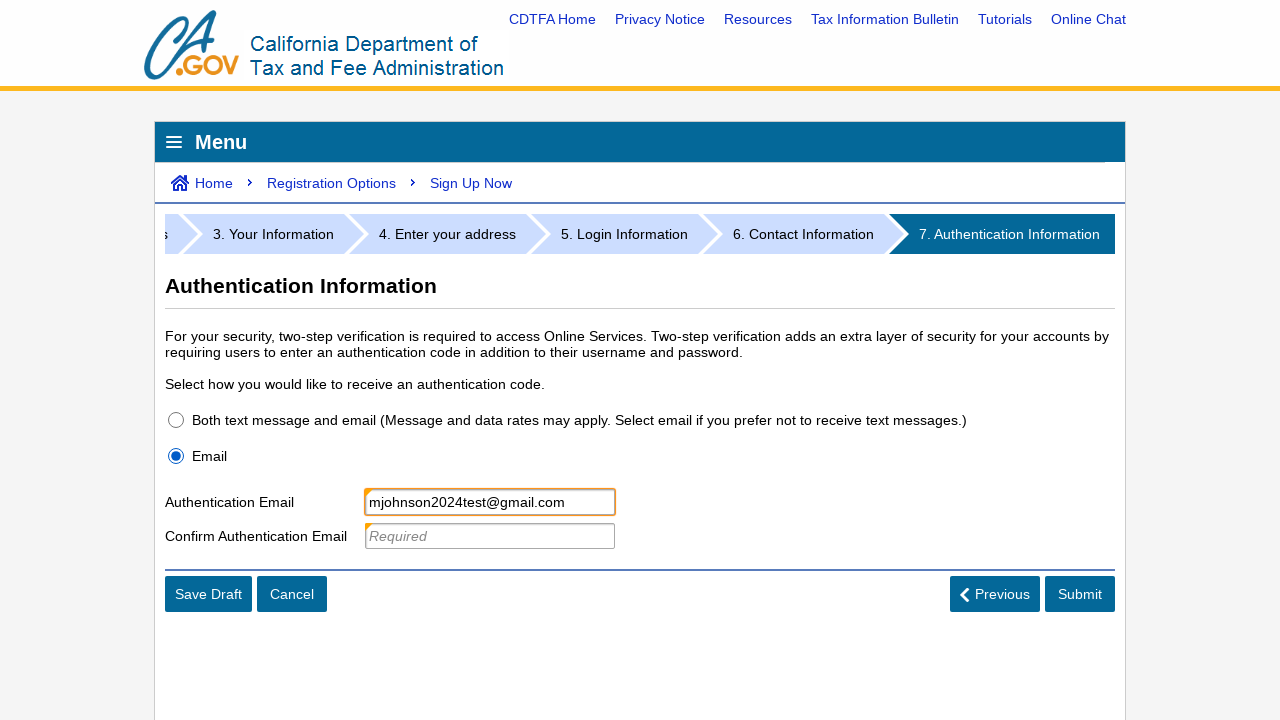

Confirmed authentication email 'mjohnson2024test@gmail.com' on #r-i3
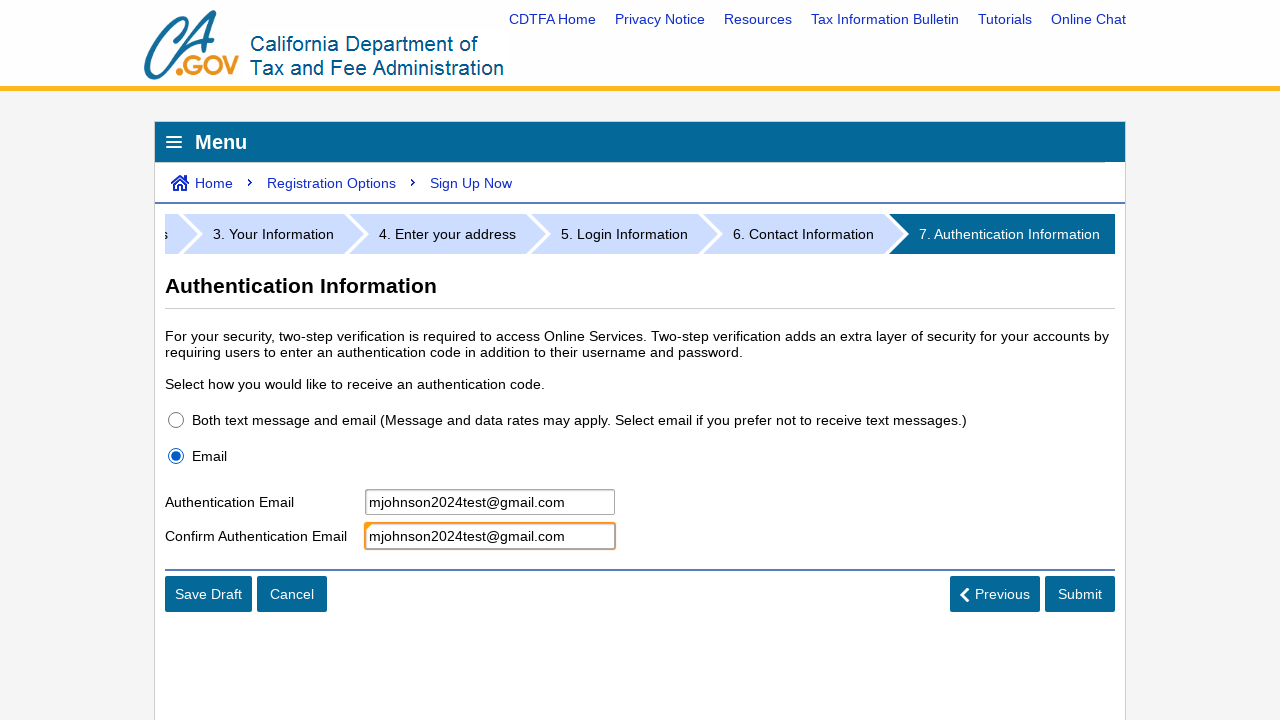

Verified authentication information form is fully loaded and ready
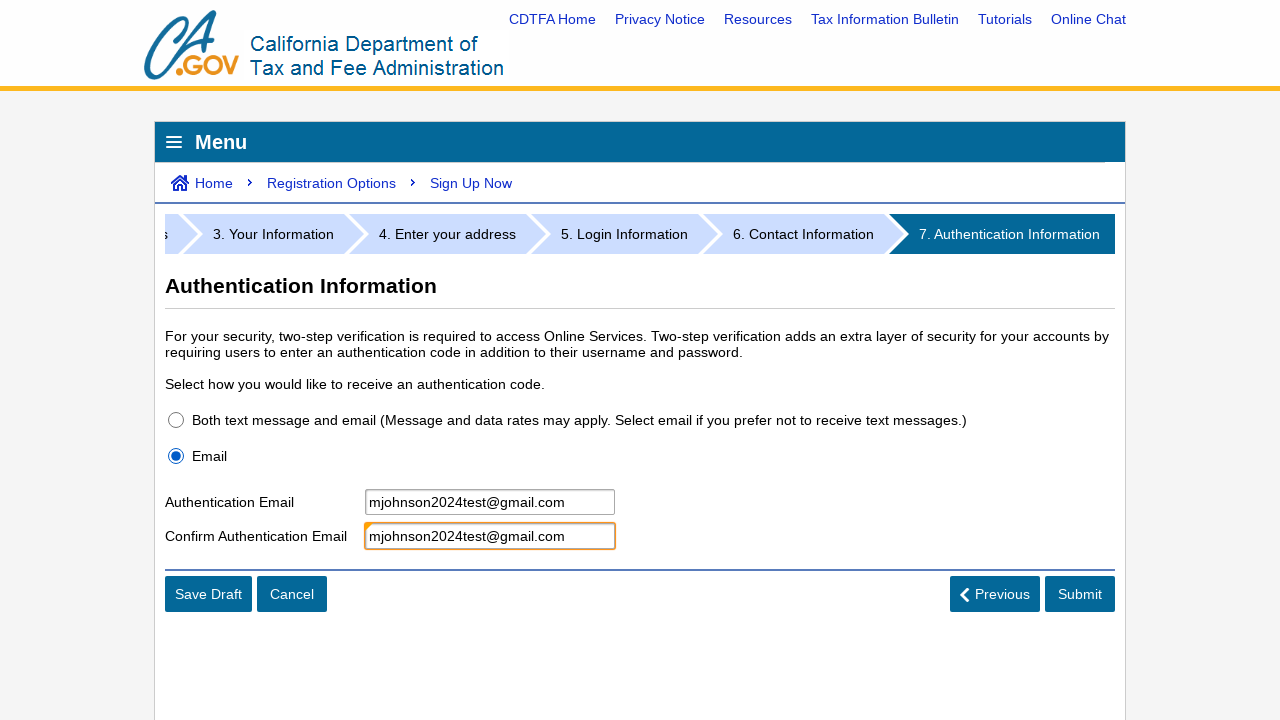

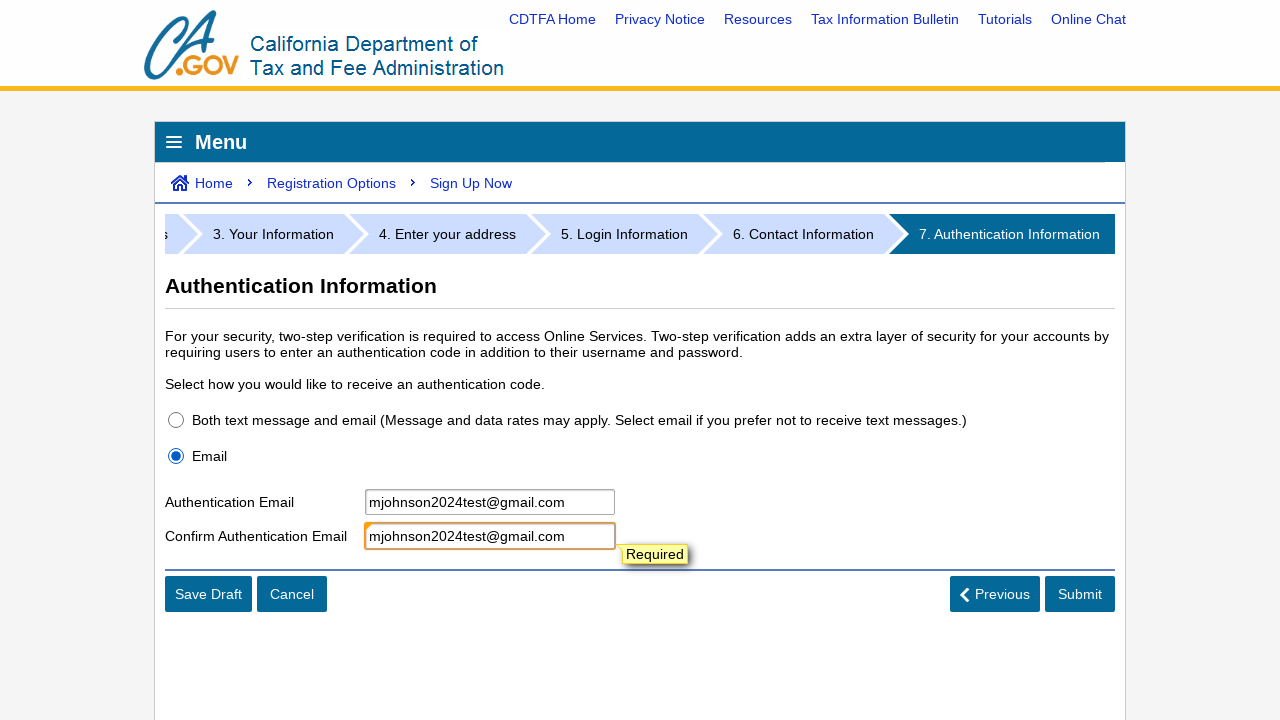